Navigates to the Rahul Shetty Academy Automation Practice page and verifies that footer navigation links are present and have valid href attributes

Starting URL: https://rahulshettyacademy.com/AutomationPractice

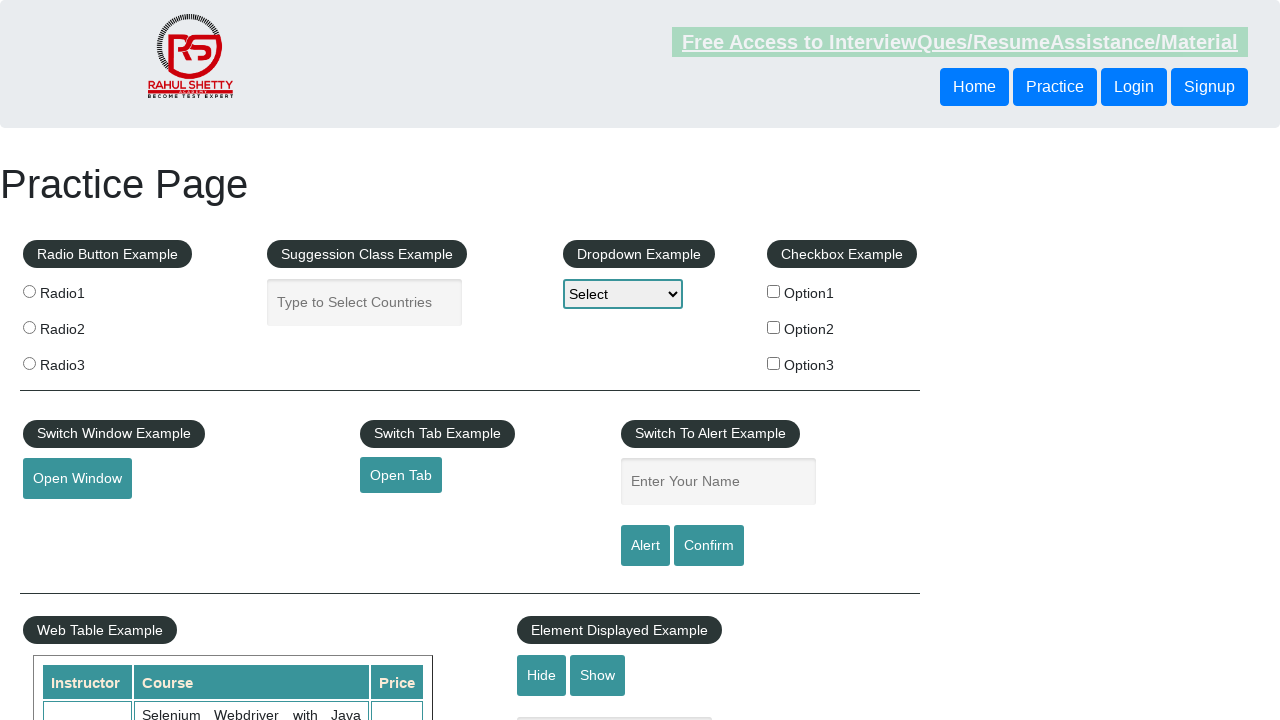

Waited for footer navigation links to be present
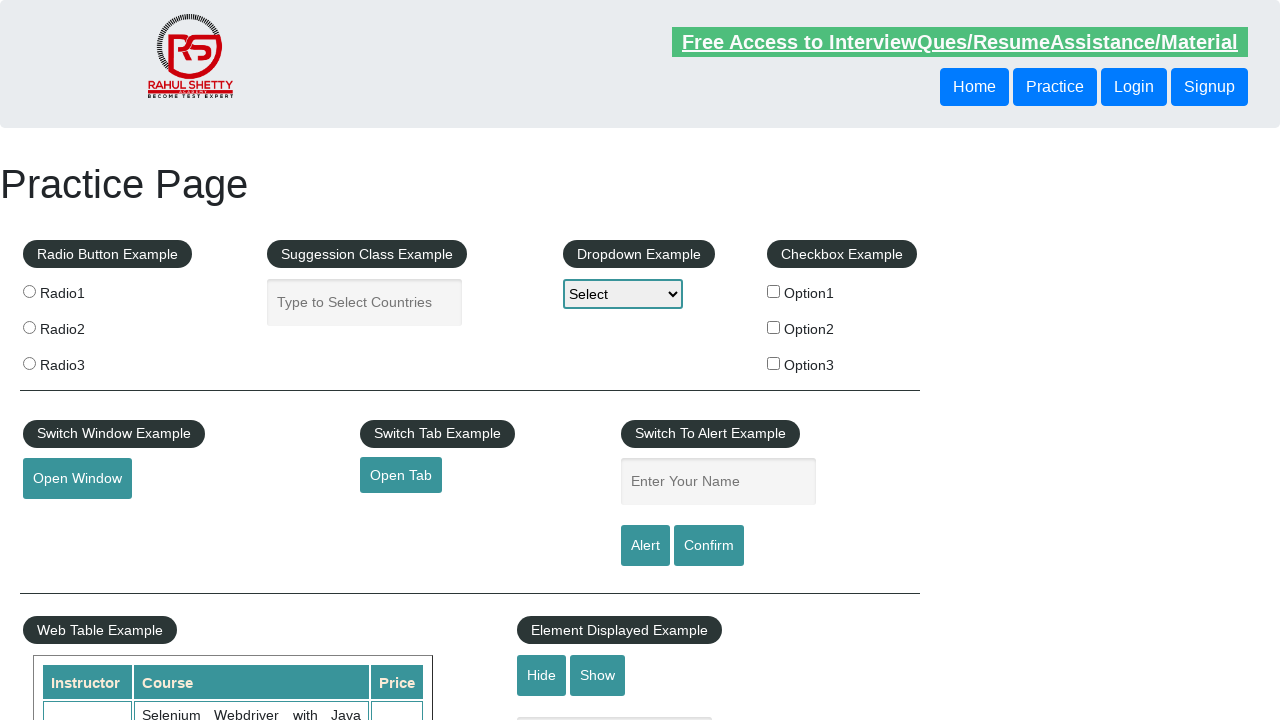

Retrieved all footer navigation links
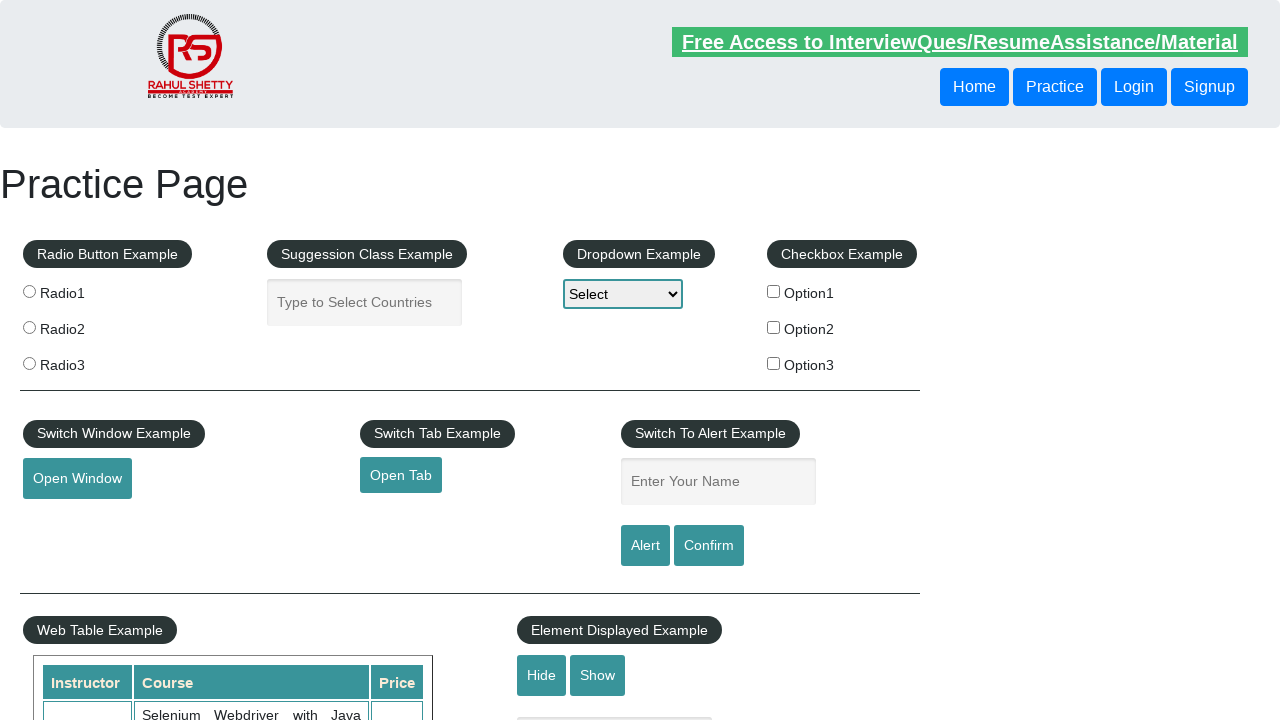

Verified that footer links are present on the page
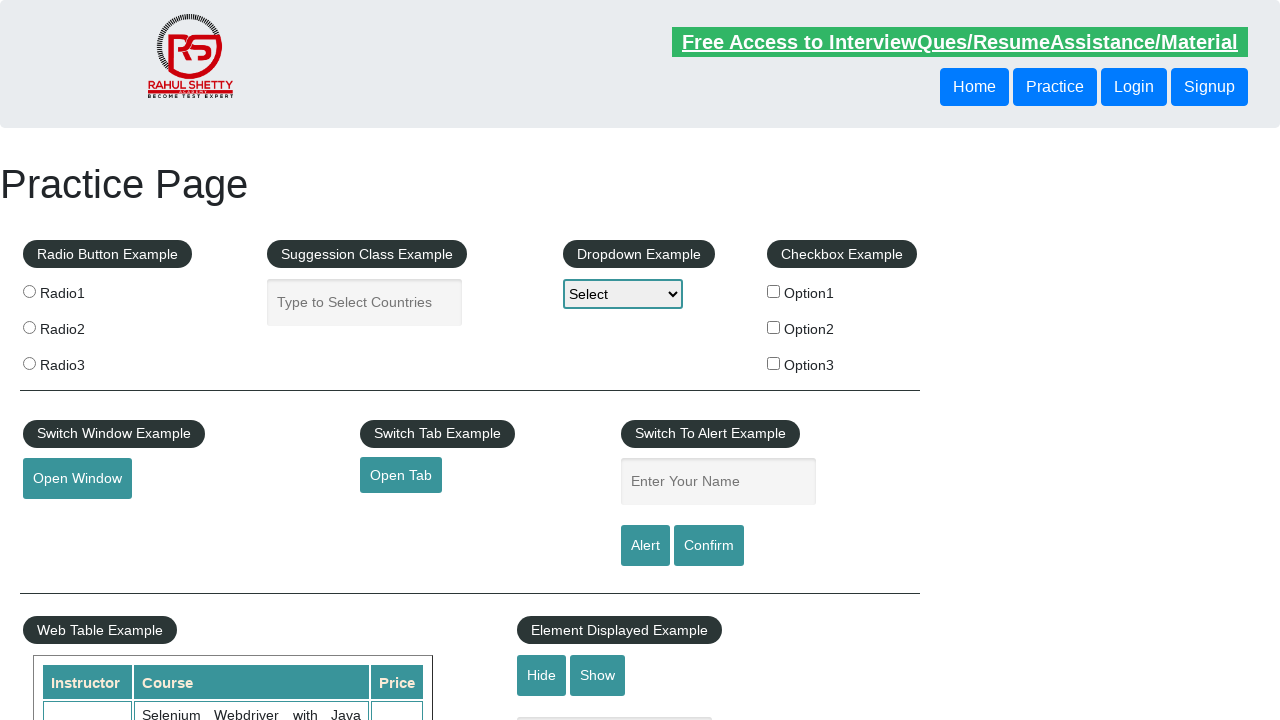

Retrieved href attribute from link: 'Discount Coupons'
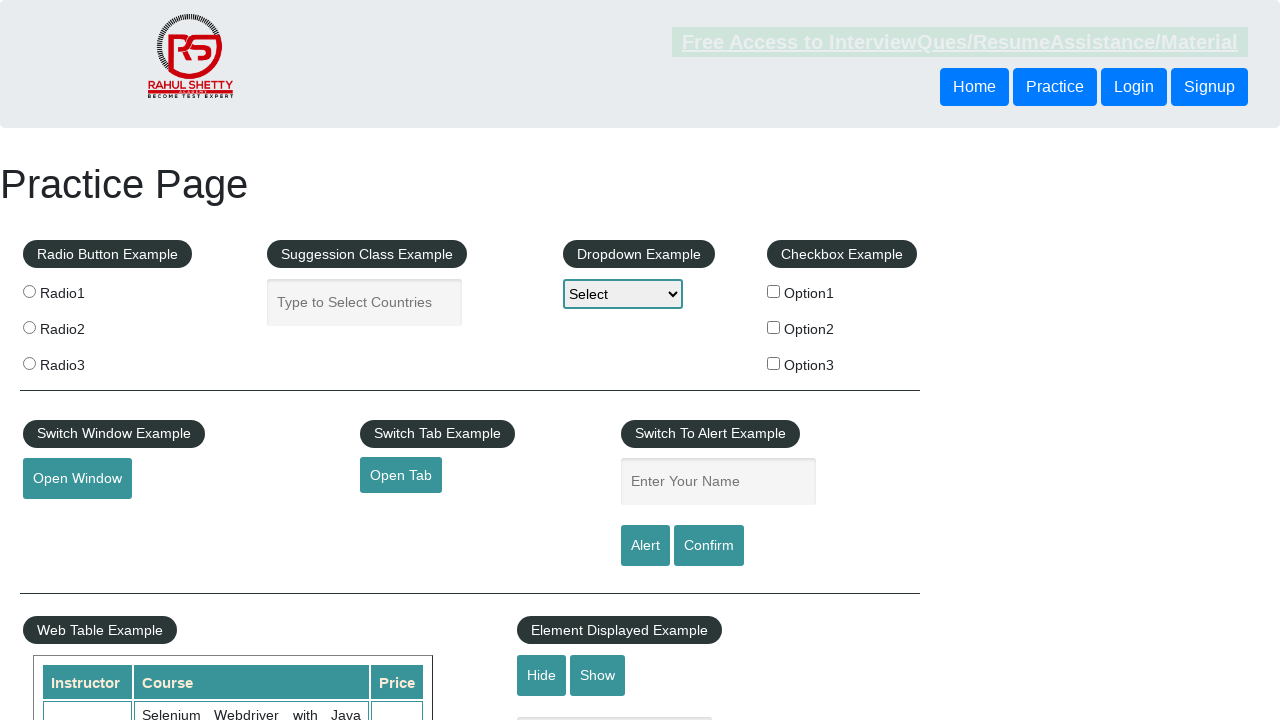

Verified link 'Discount Coupons' has a valid href attribute
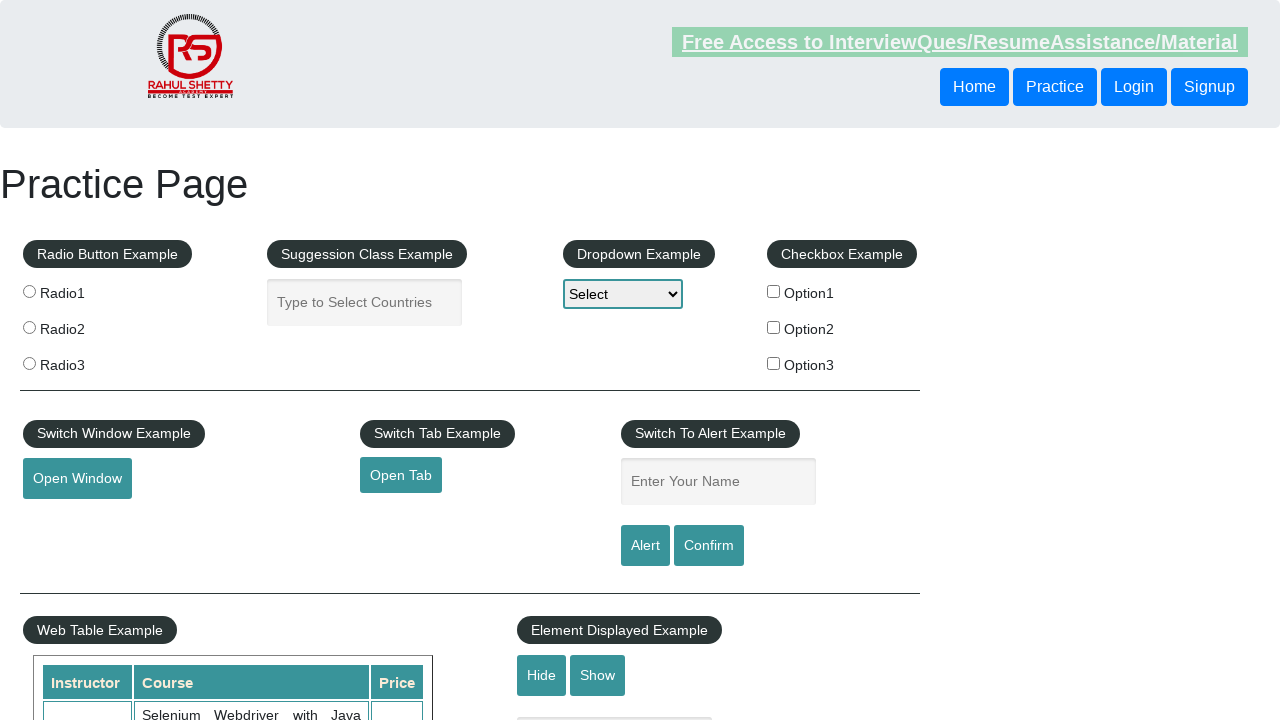

Retrieved href attribute from link: 'REST API'
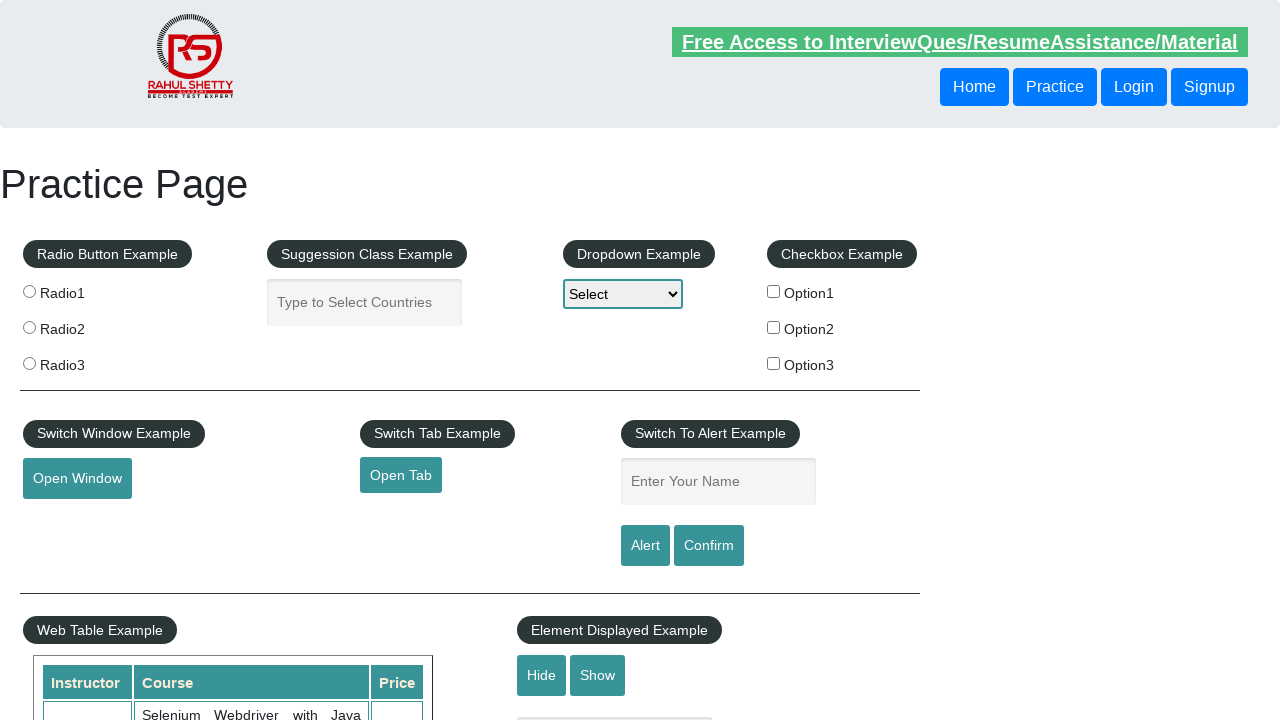

Verified link 'REST API' has a valid href attribute
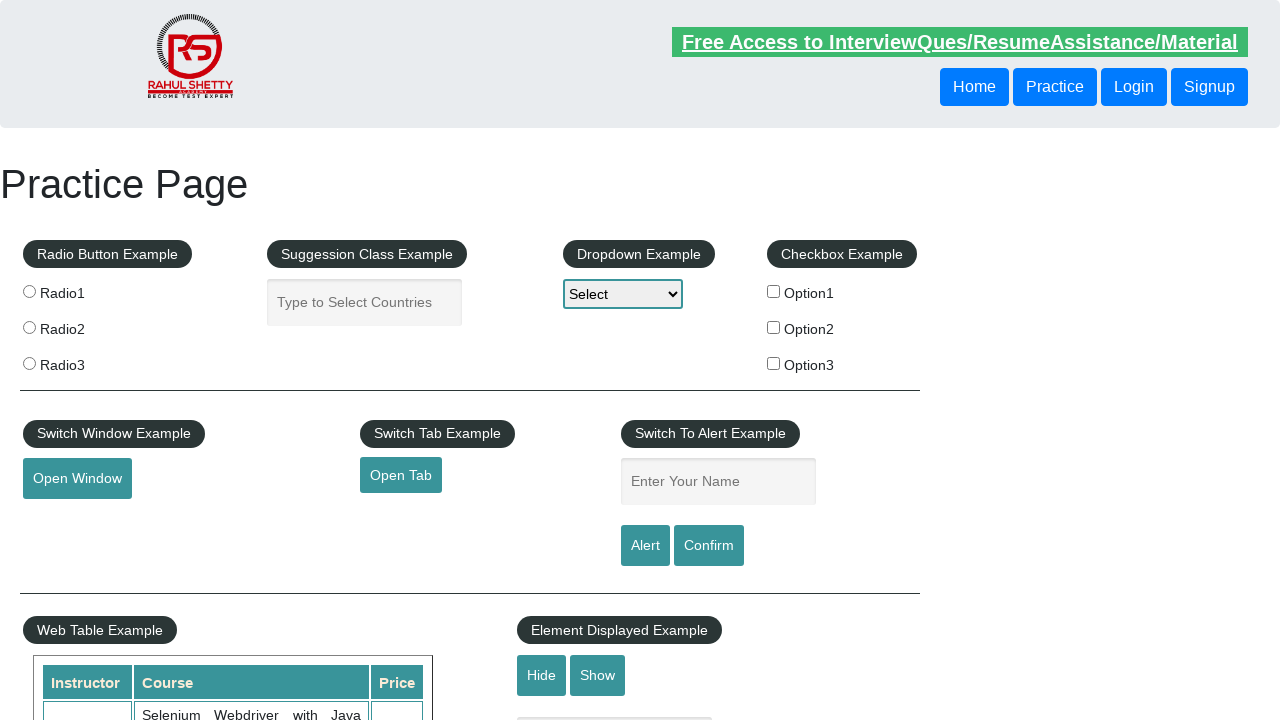

Retrieved href attribute from link: 'SoapUI'
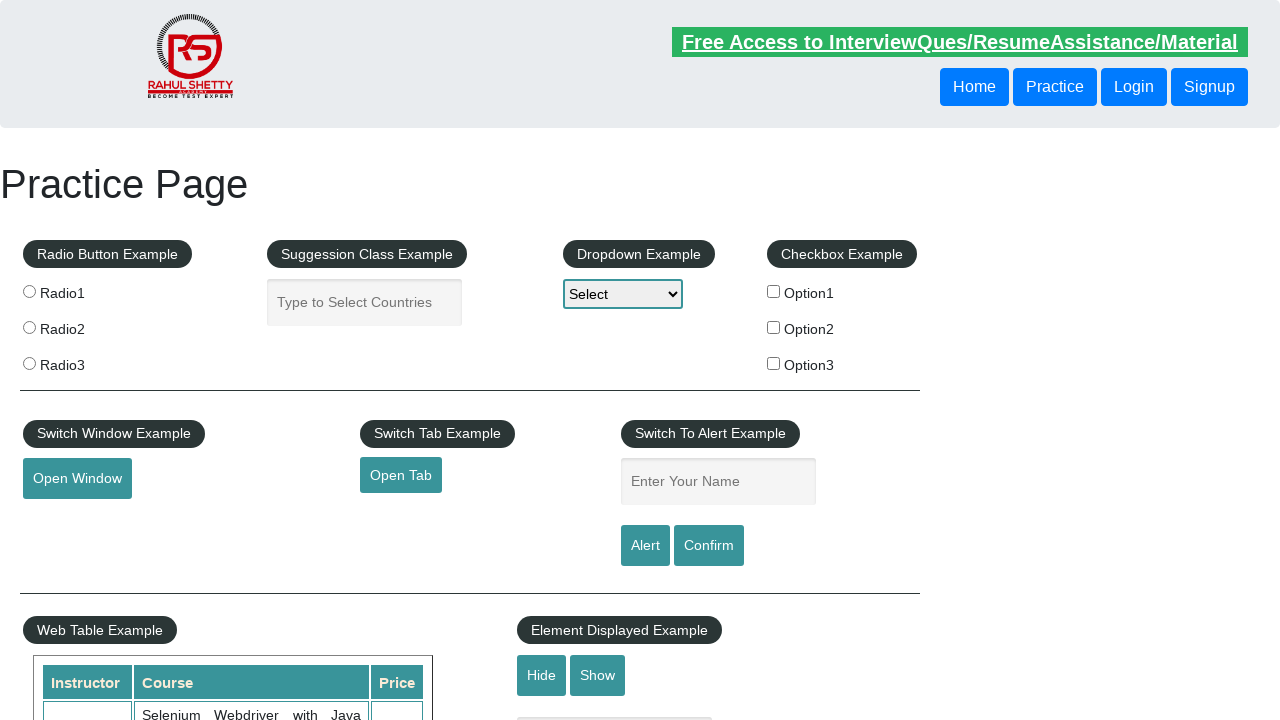

Verified link 'SoapUI' has a valid href attribute
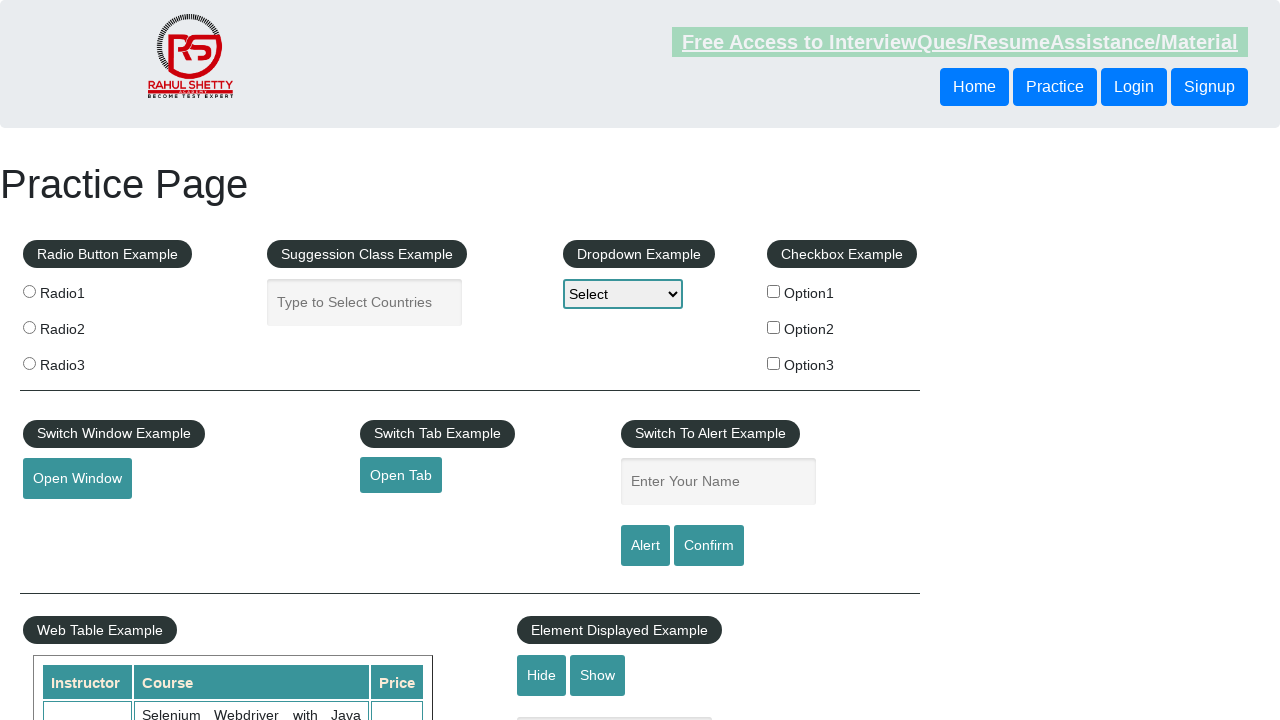

Retrieved href attribute from link: 'Appium'
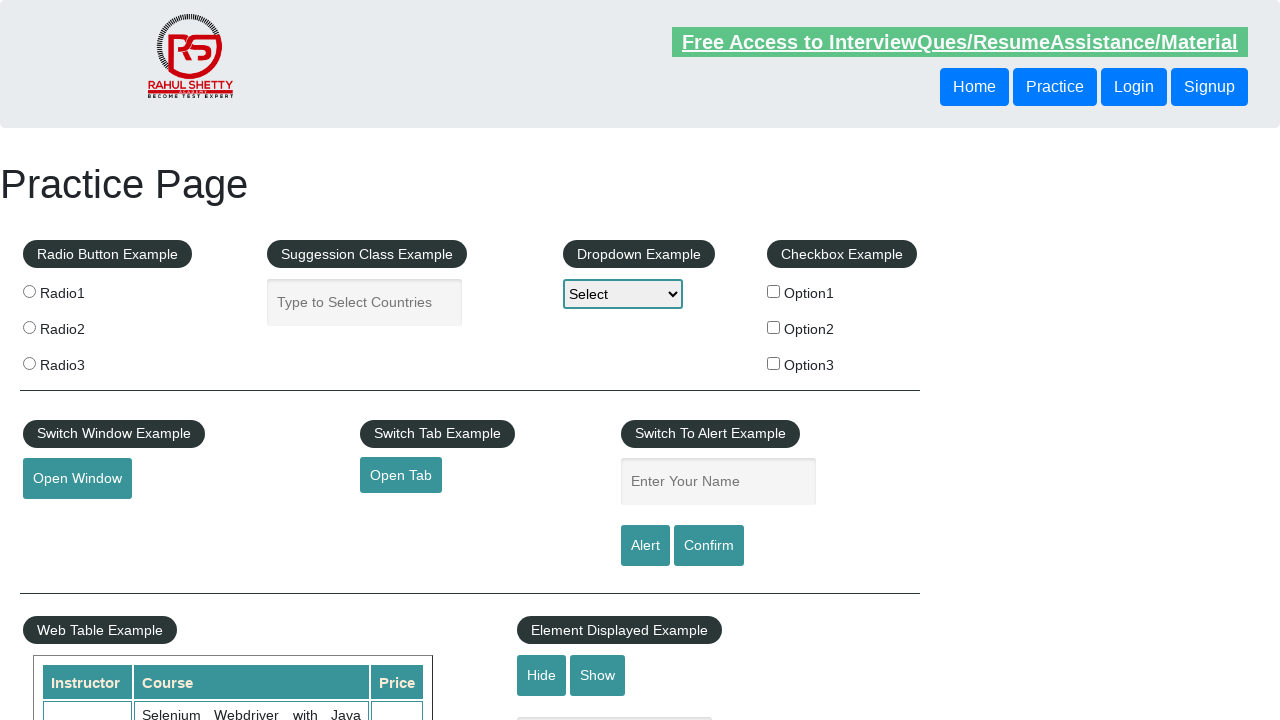

Verified link 'Appium' has a valid href attribute
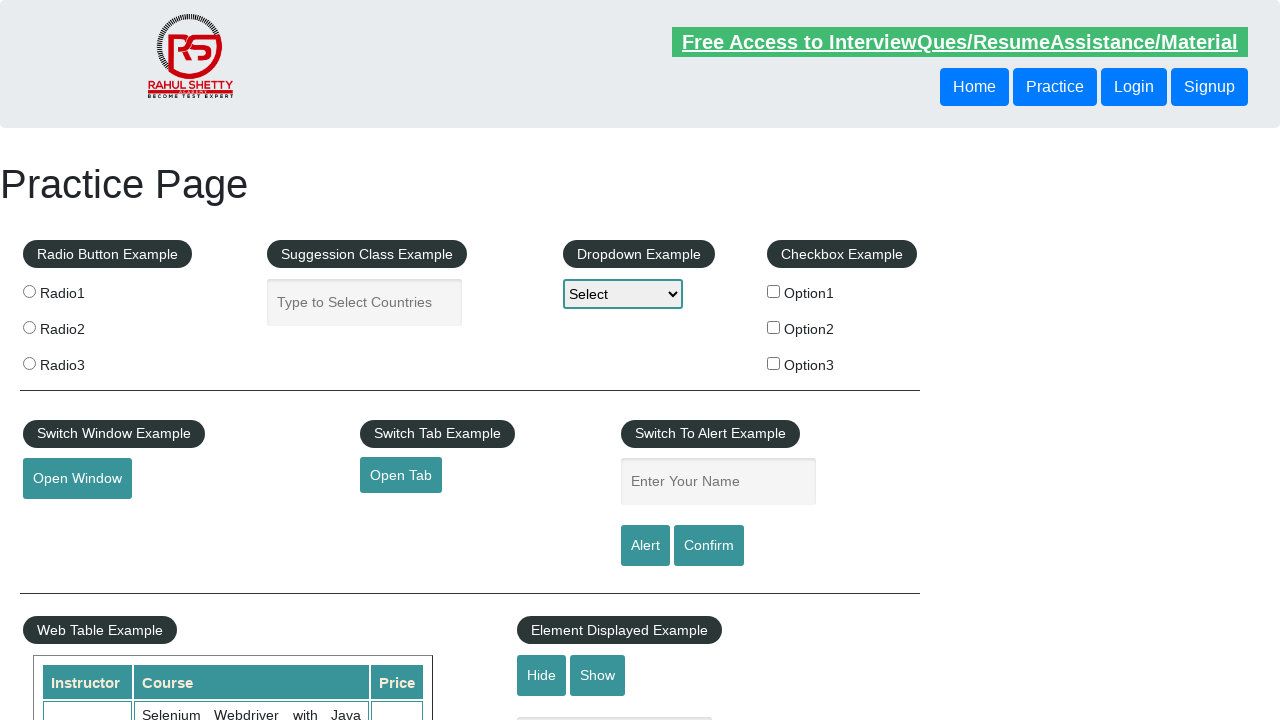

Retrieved href attribute from link: 'JMeter'
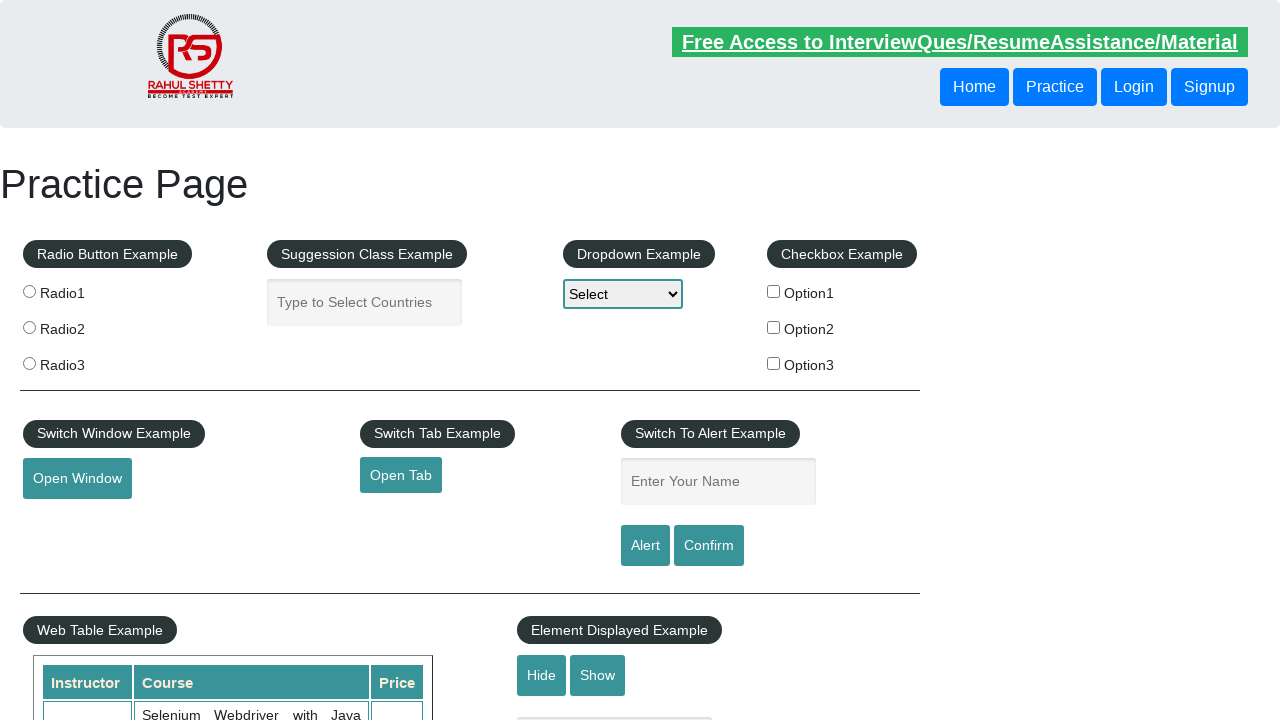

Verified link 'JMeter' has a valid href attribute
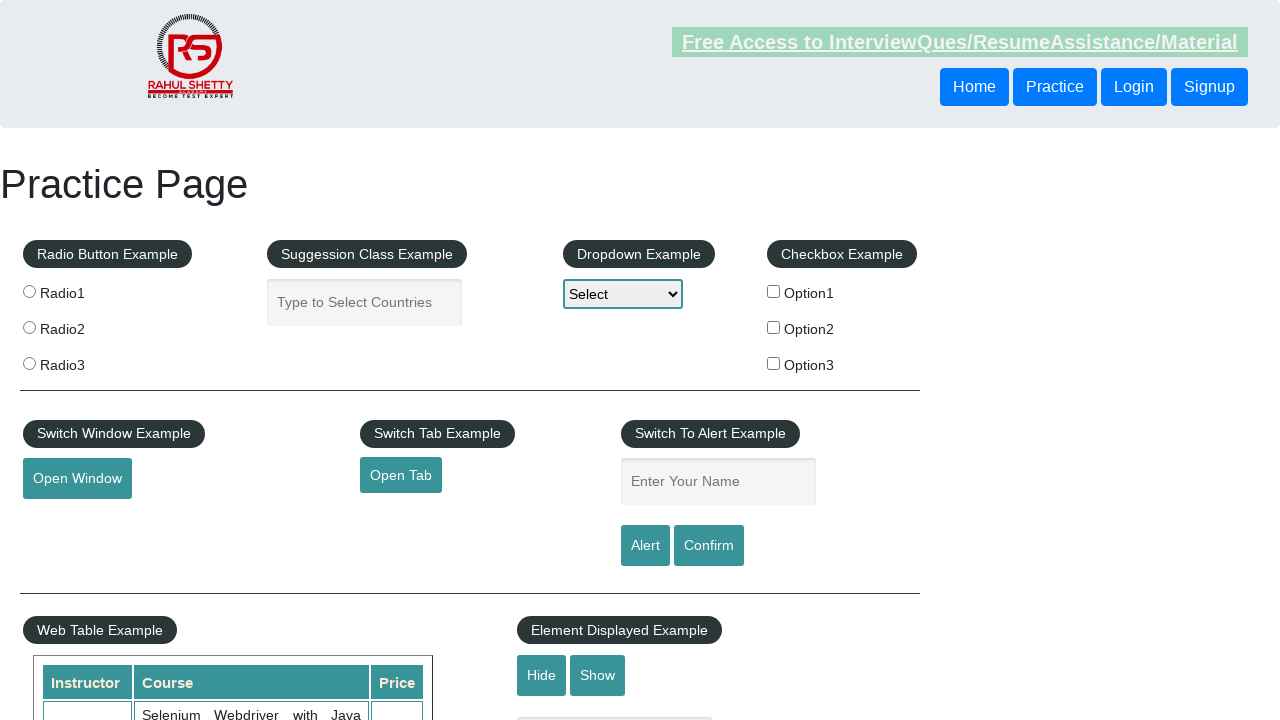

Retrieved href attribute from link: 'Latest News'
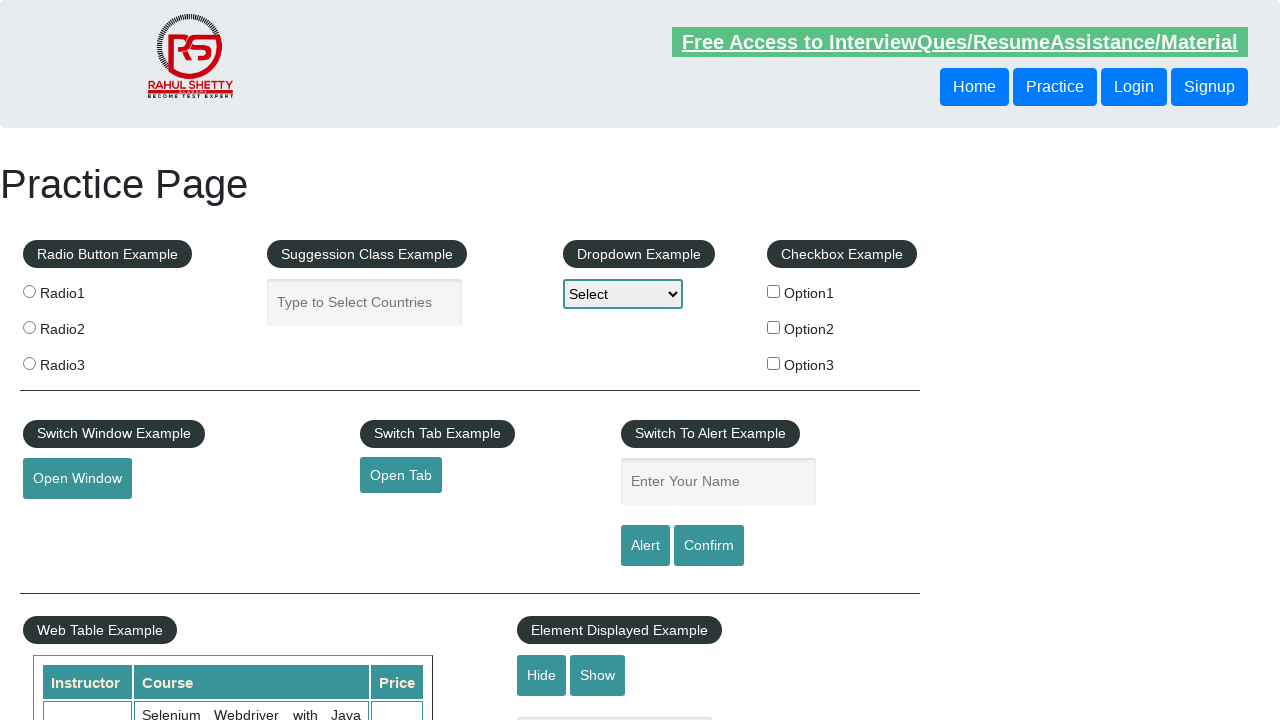

Verified link 'Latest News' has a valid href attribute
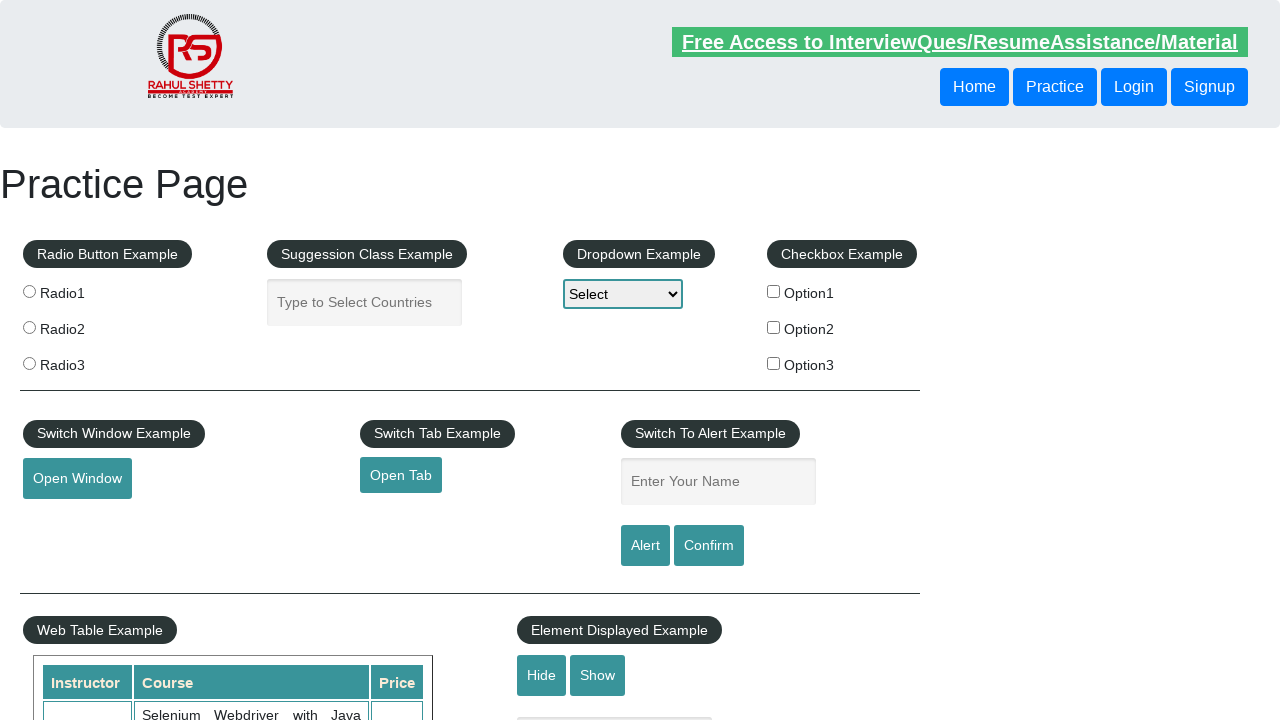

Retrieved href attribute from link: 'Broken Link'
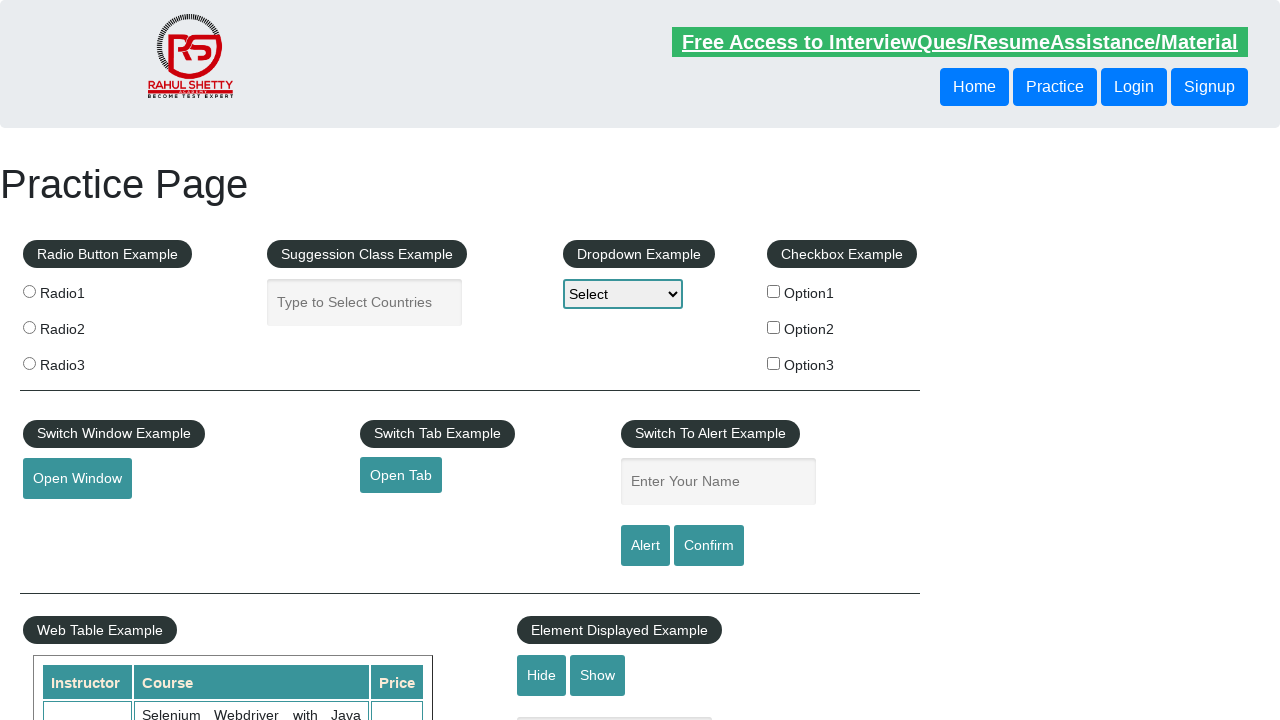

Verified link 'Broken Link' has a valid href attribute
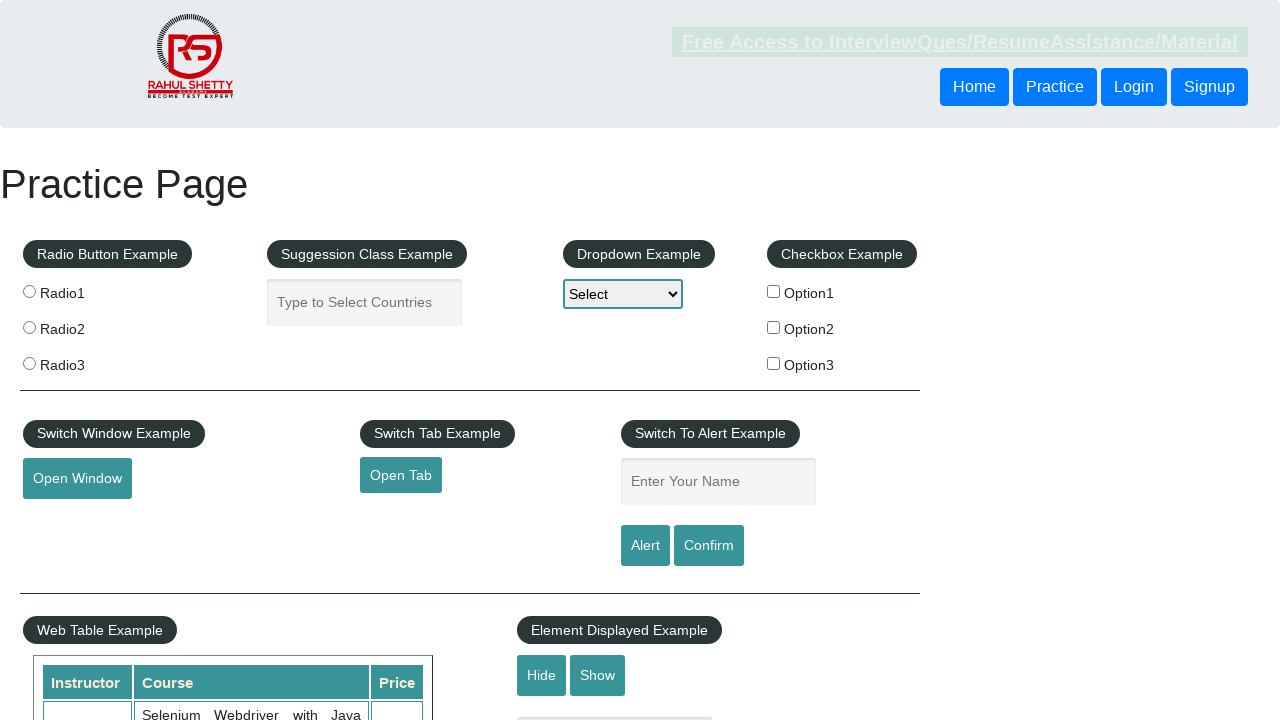

Retrieved href attribute from link: 'Dummy Content for Testing.'
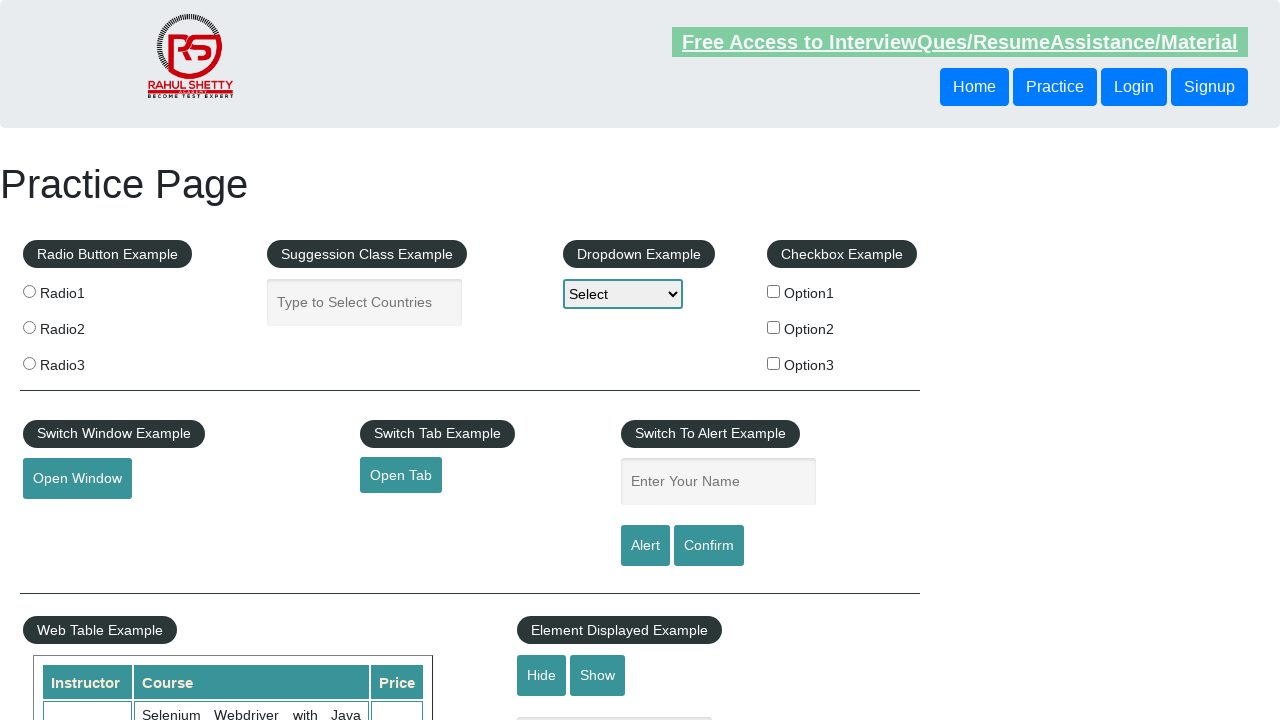

Verified link 'Dummy Content for Testing.' has a valid href attribute
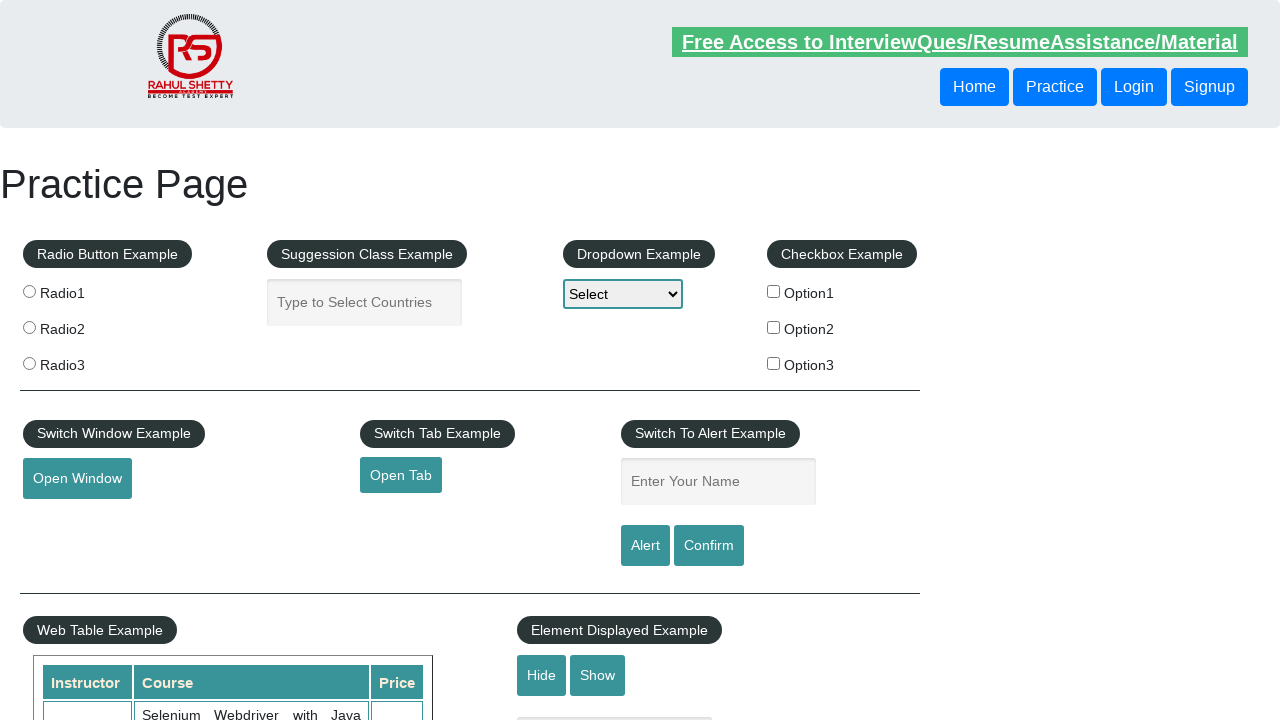

Retrieved href attribute from link: 'Dummy Content for Testing.'
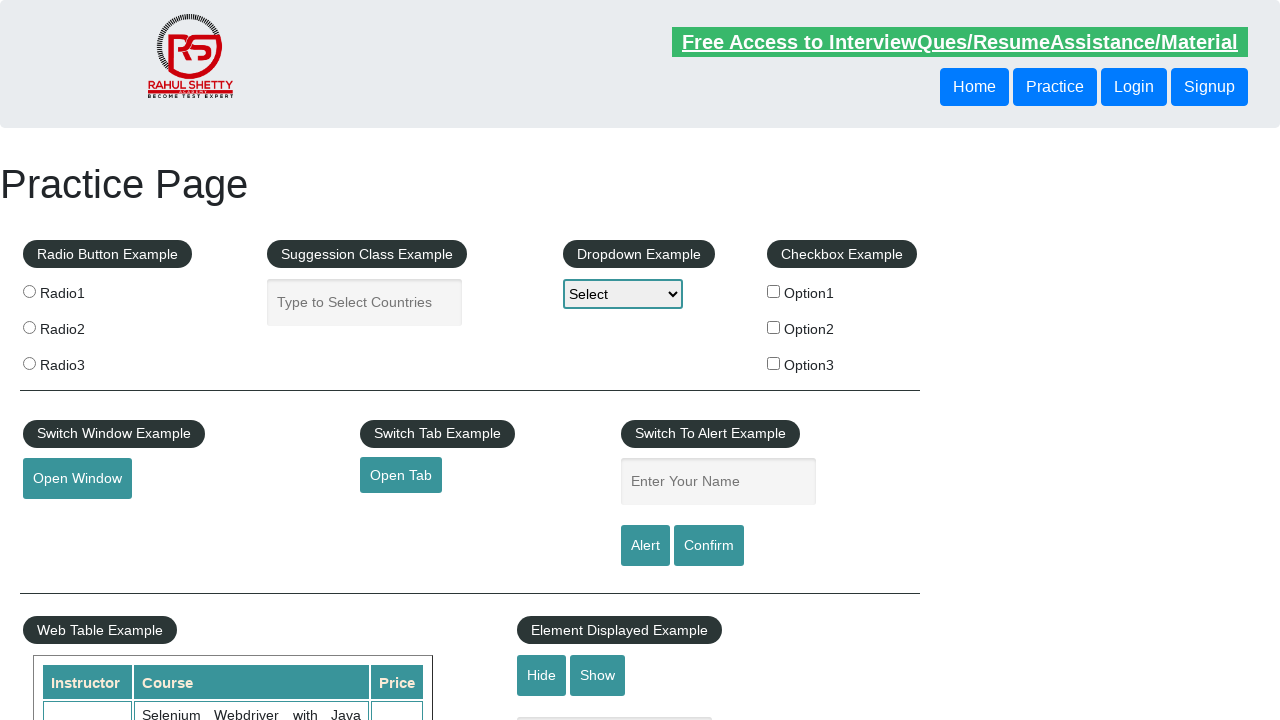

Verified link 'Dummy Content for Testing.' has a valid href attribute
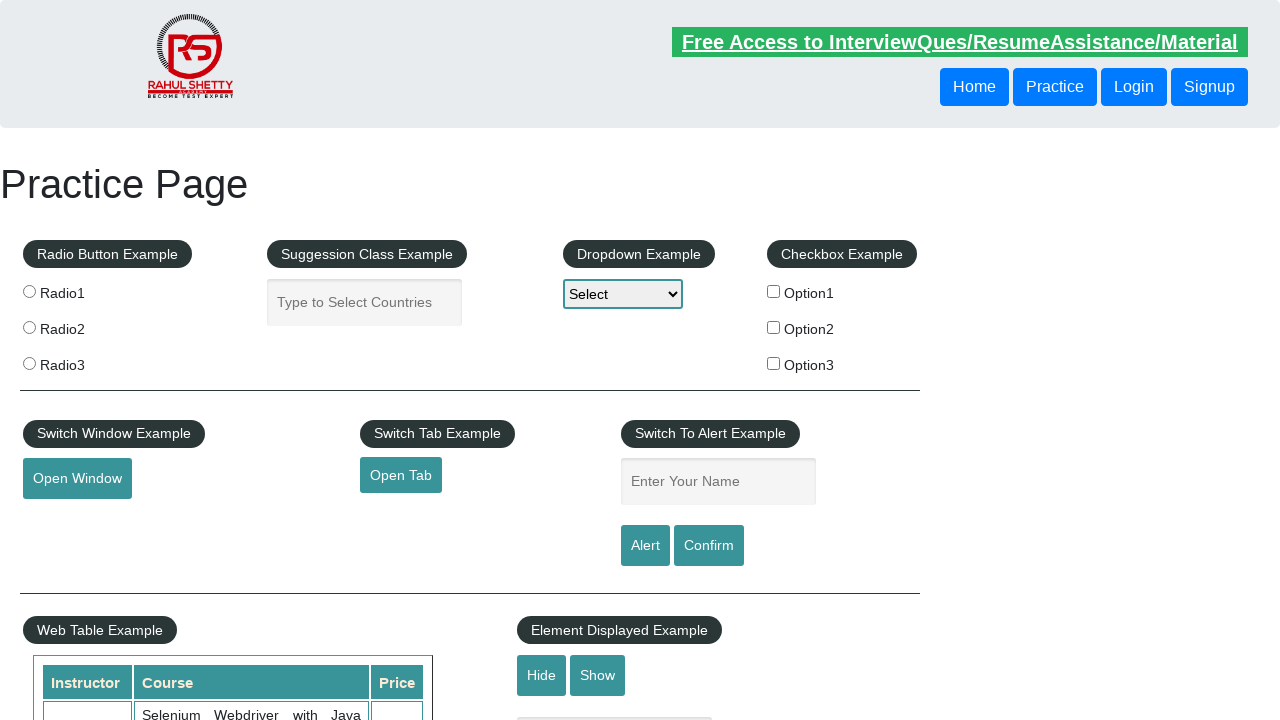

Retrieved href attribute from link: 'Dummy Content for Testing.'
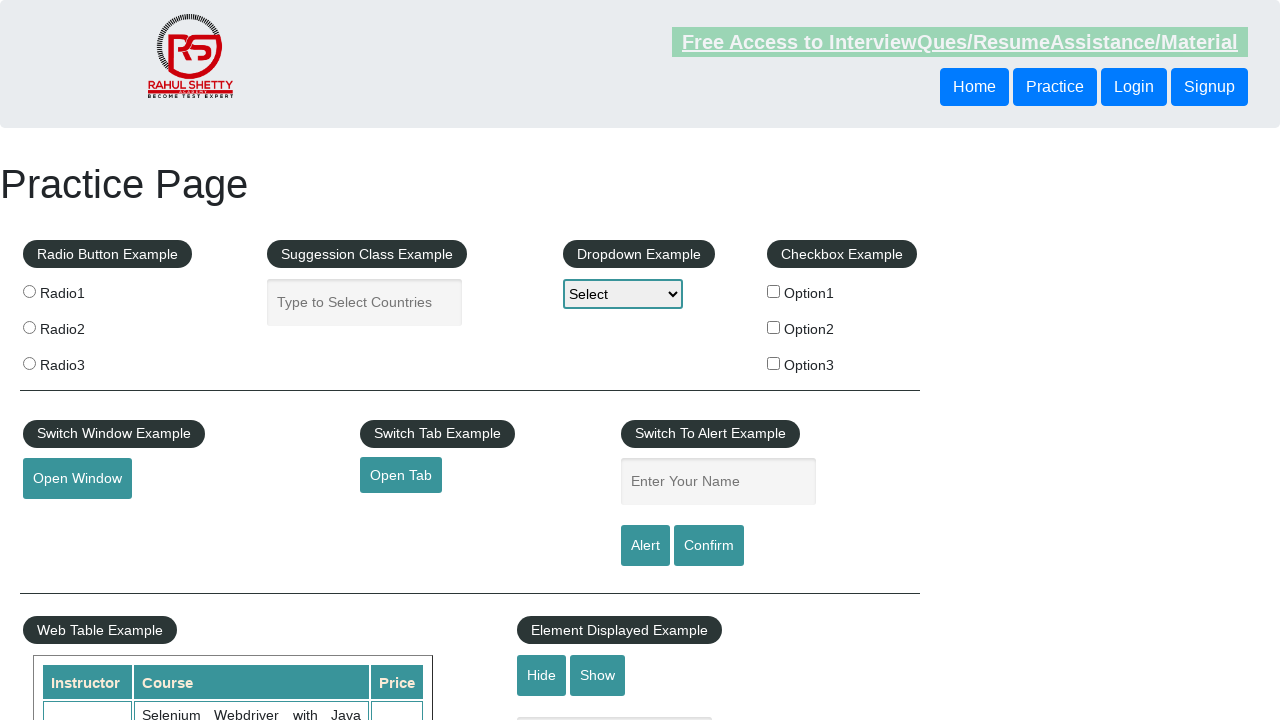

Verified link 'Dummy Content for Testing.' has a valid href attribute
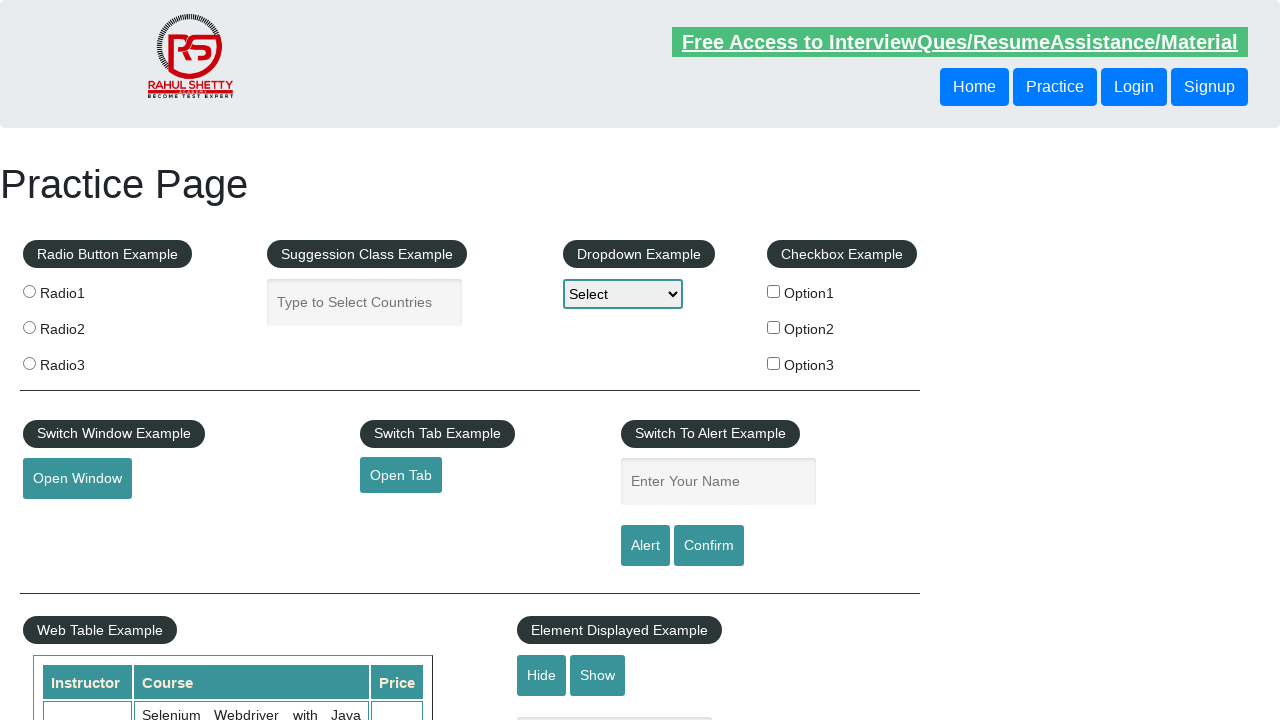

Retrieved href attribute from link: 'Contact info'
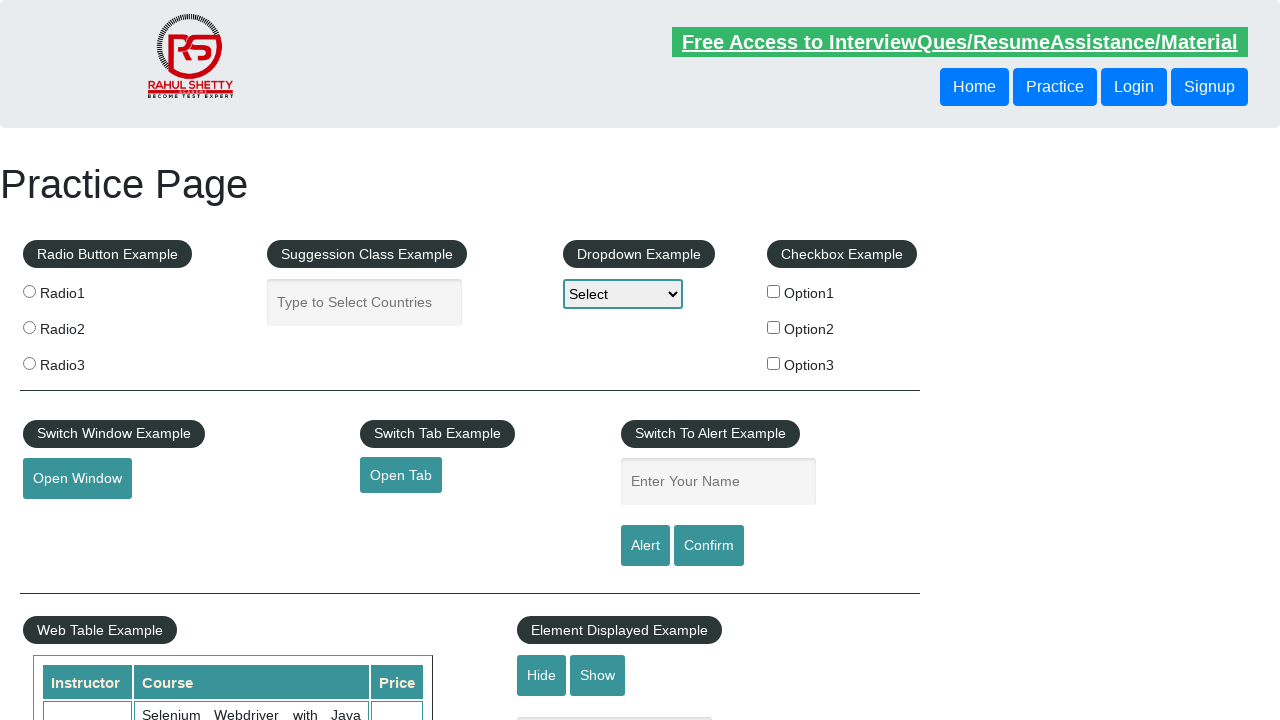

Verified link 'Contact info' has a valid href attribute
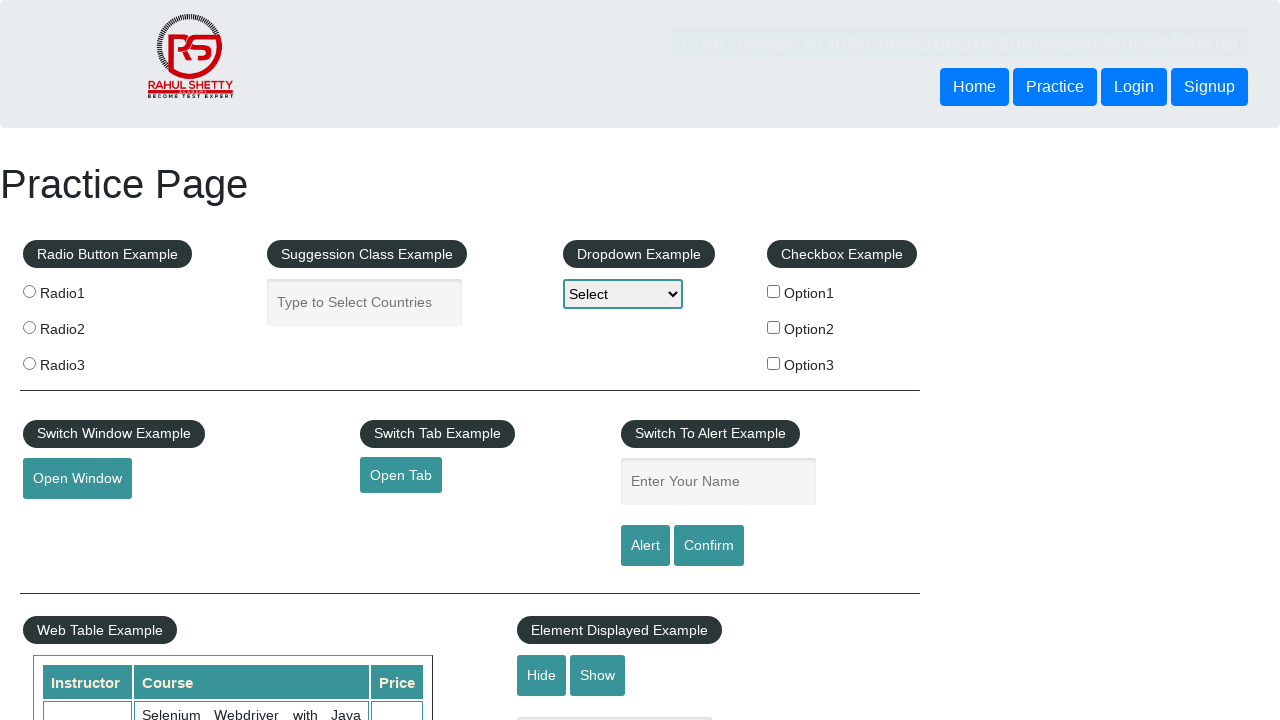

Retrieved href attribute from link: 'Dummy Content for Testing.'
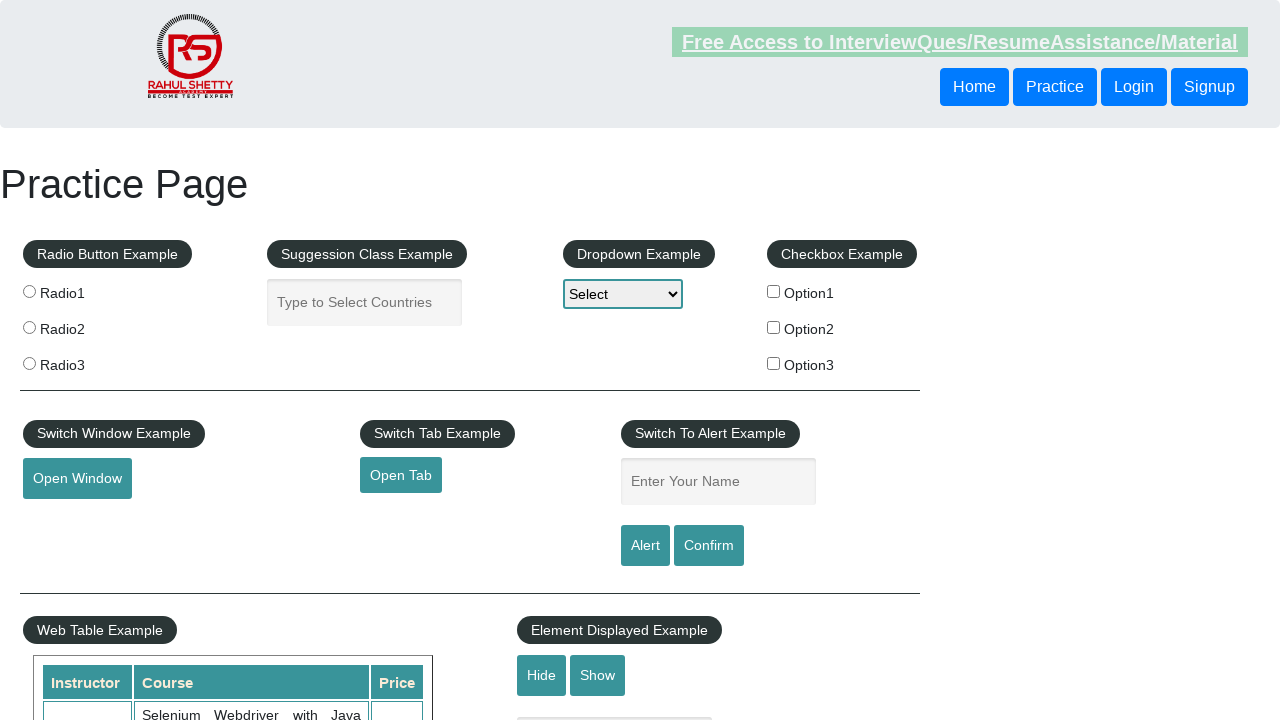

Verified link 'Dummy Content for Testing.' has a valid href attribute
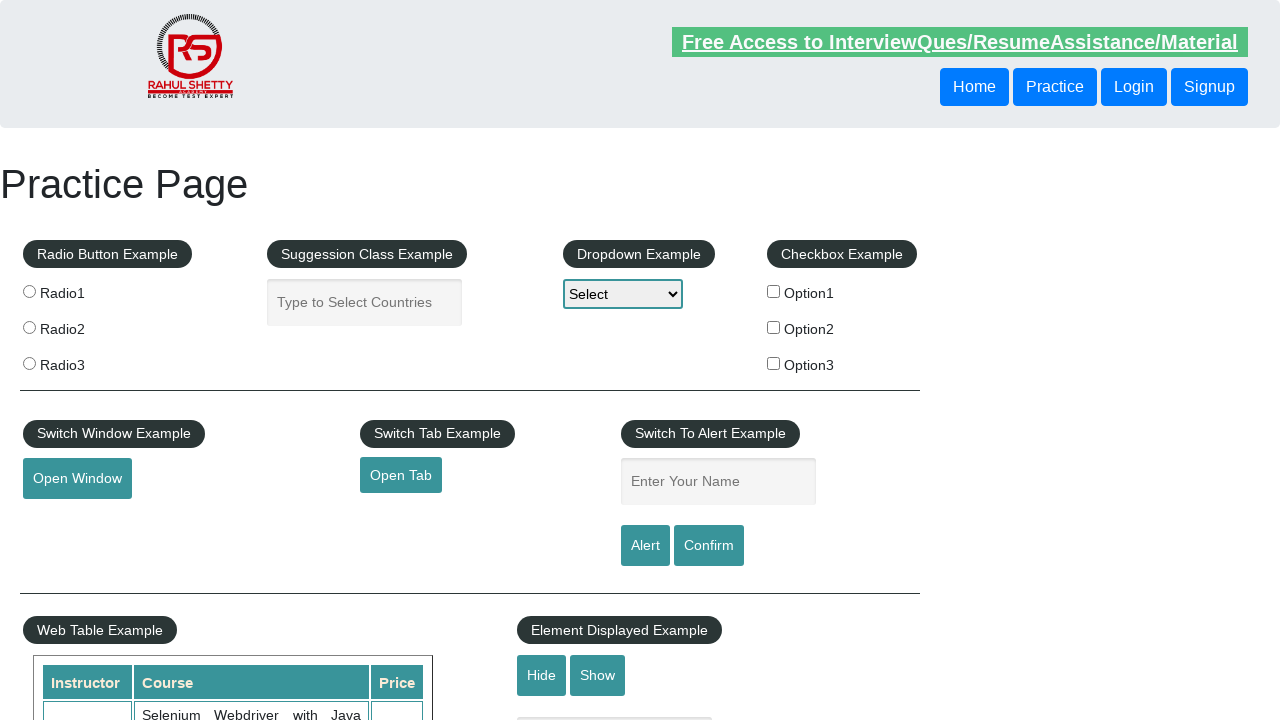

Retrieved href attribute from link: 'Dummy Content for Testing.'
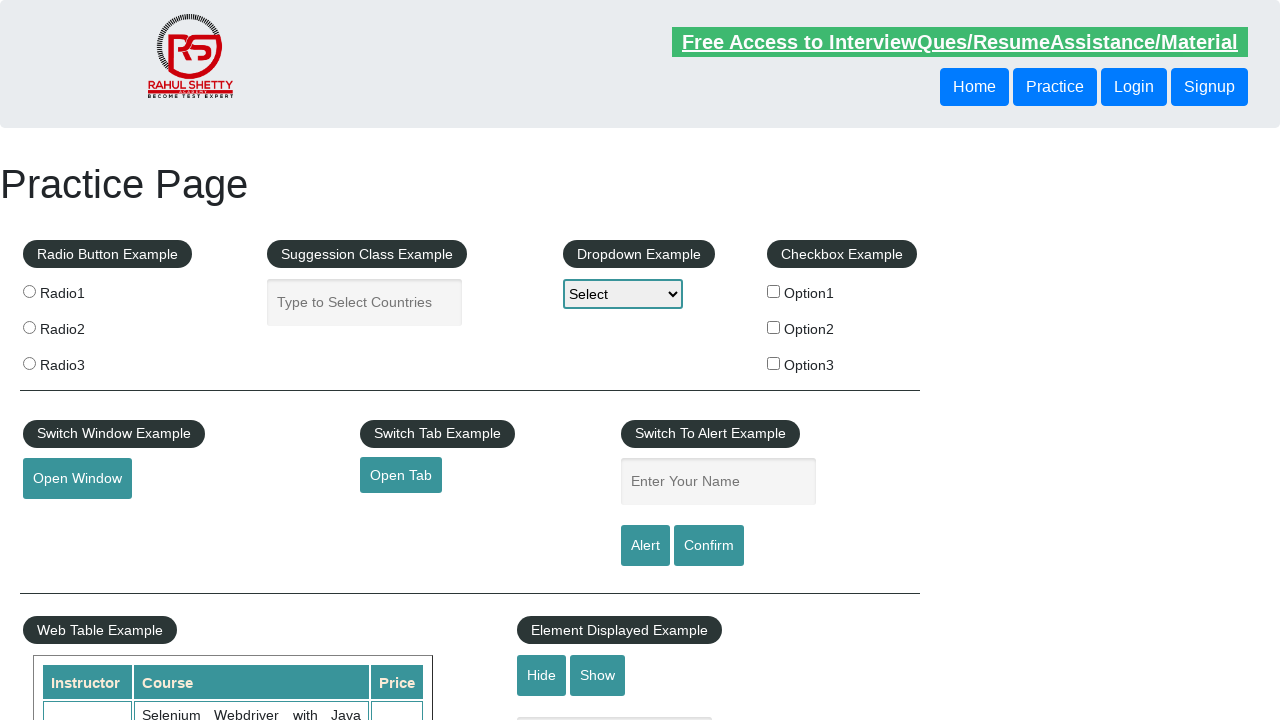

Verified link 'Dummy Content for Testing.' has a valid href attribute
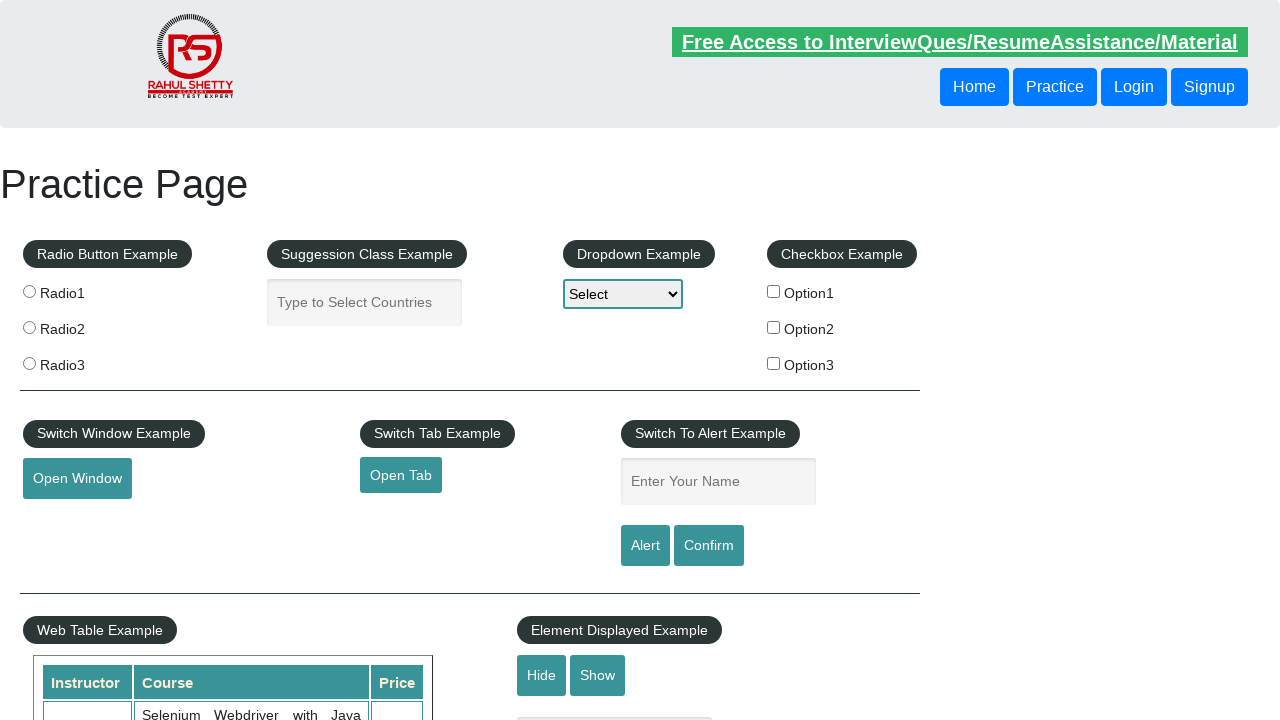

Retrieved href attribute from link: 'Dummy Content for Testing.'
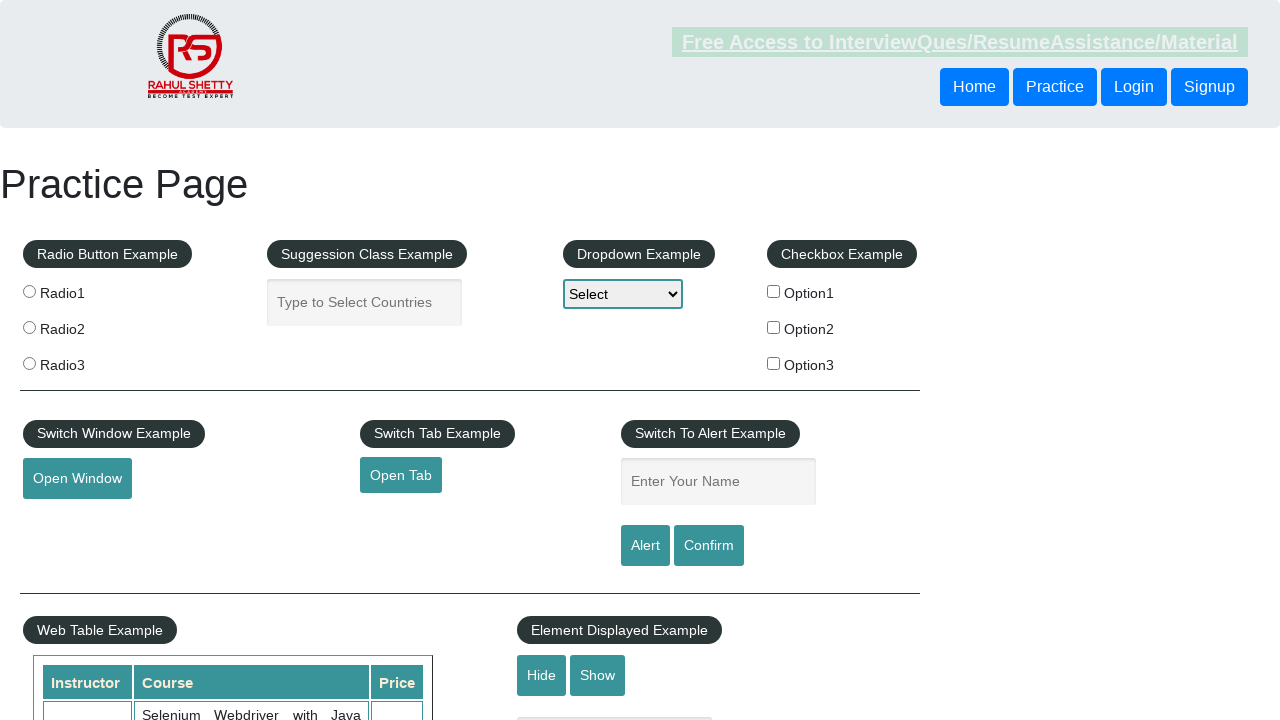

Verified link 'Dummy Content for Testing.' has a valid href attribute
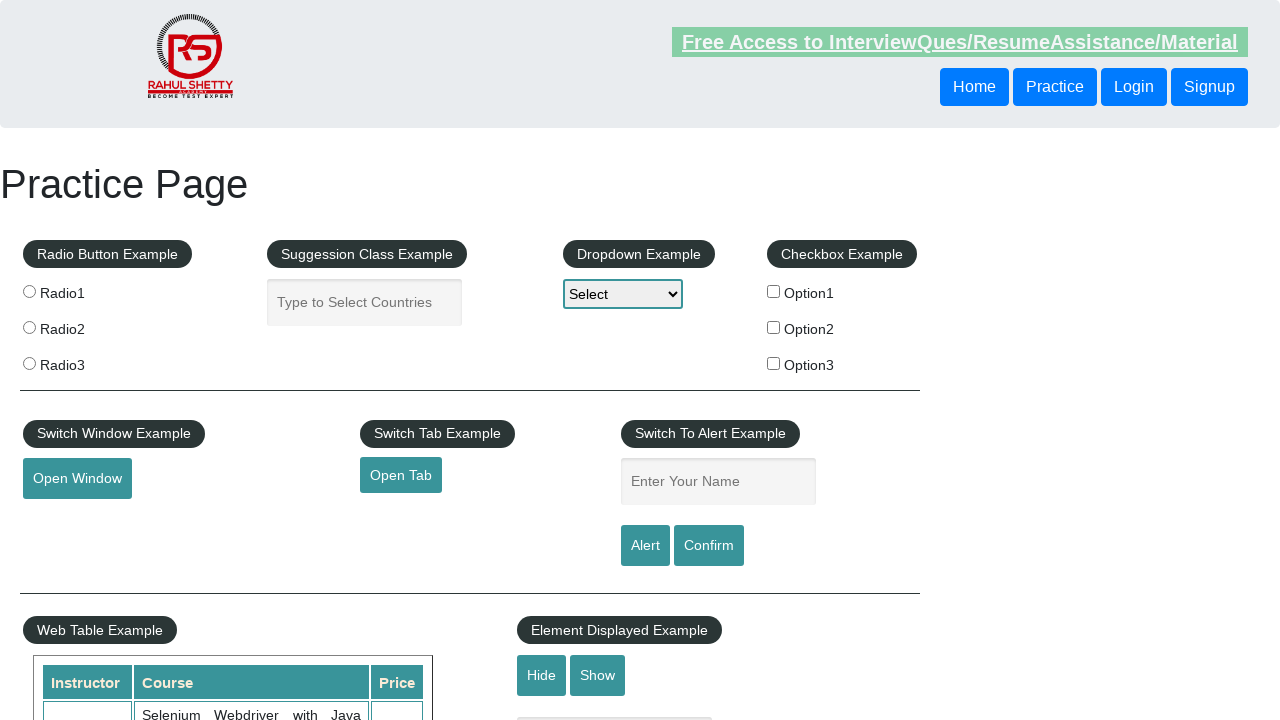

Retrieved href attribute from link: 'Dummy Content for Testing.'
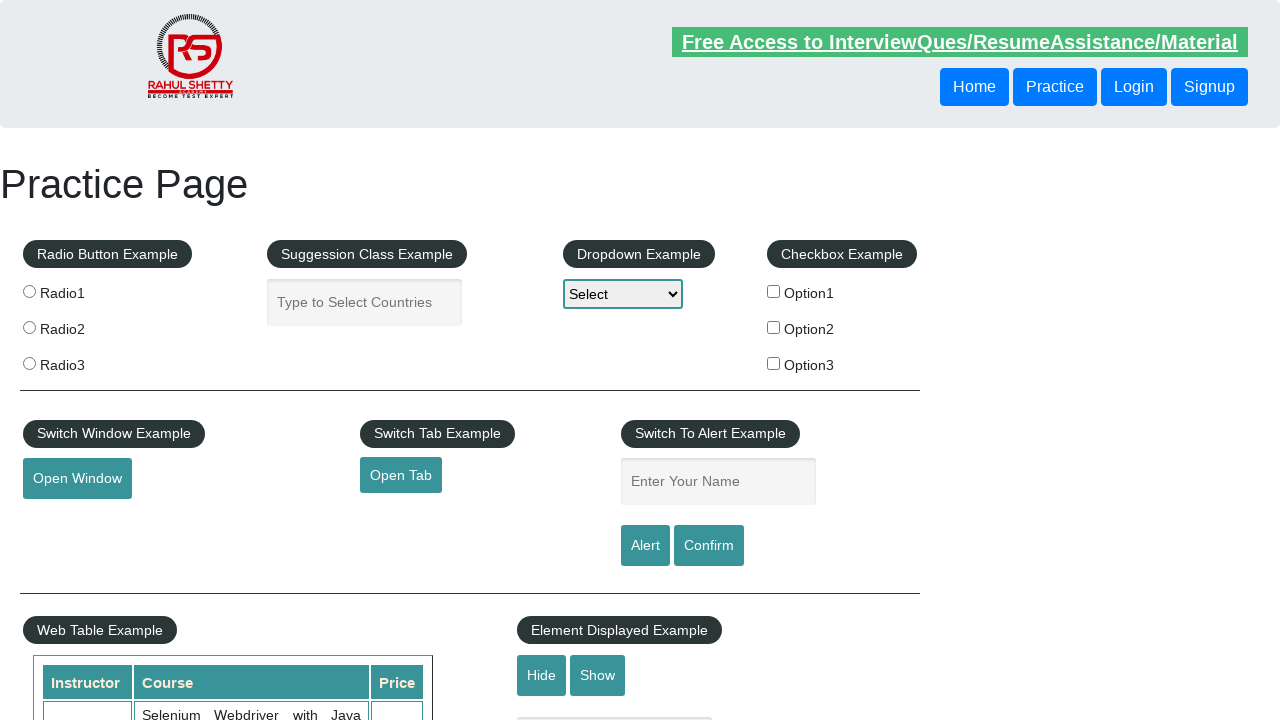

Verified link 'Dummy Content for Testing.' has a valid href attribute
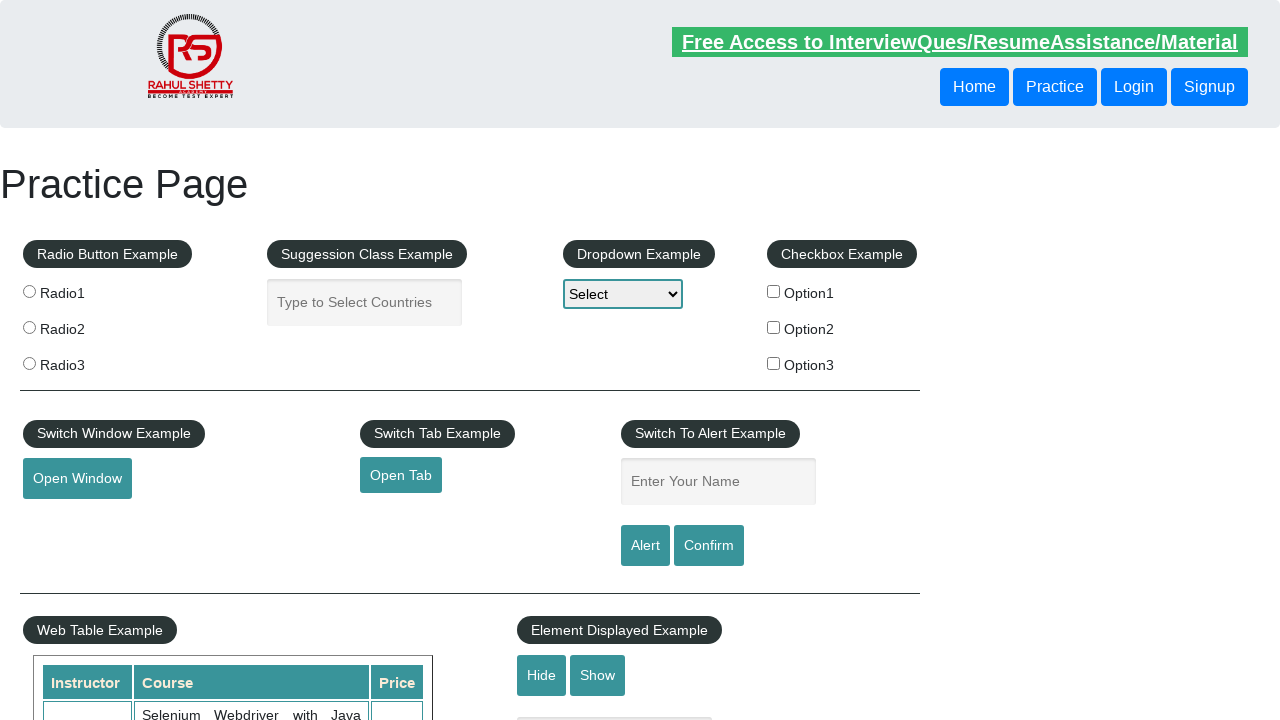

Retrieved href attribute from link: 'Social Media'
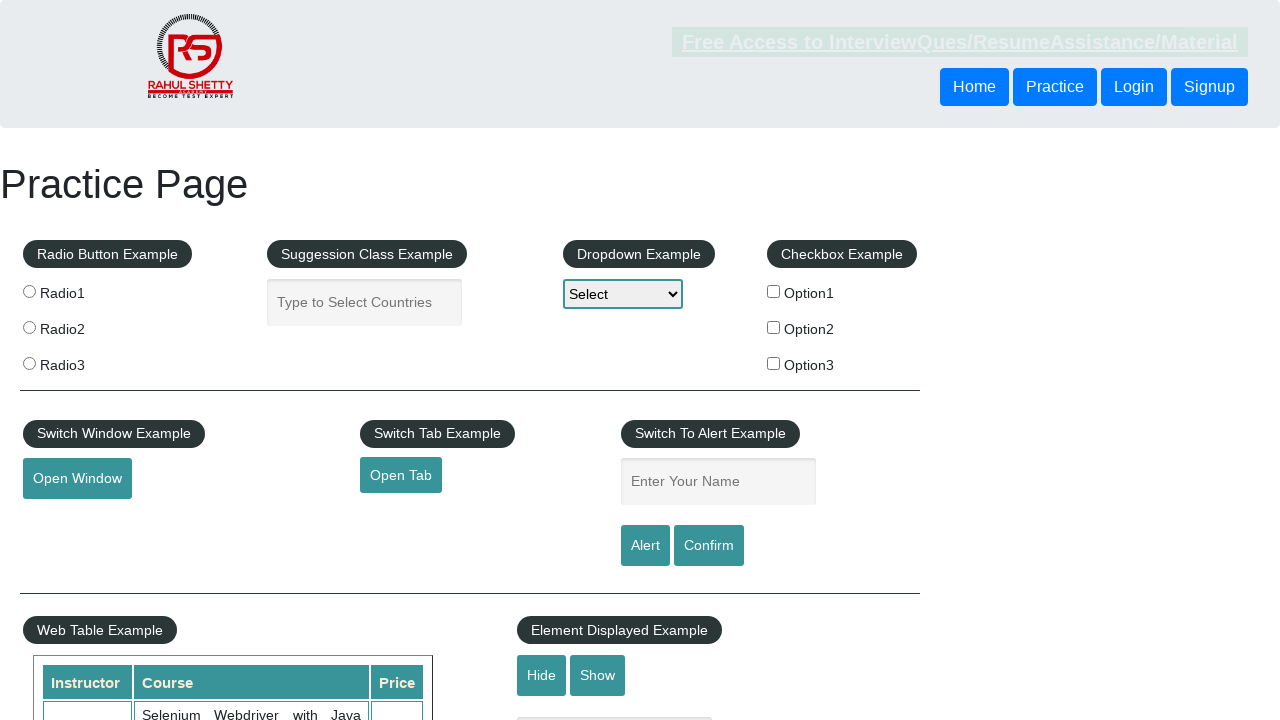

Verified link 'Social Media' has a valid href attribute
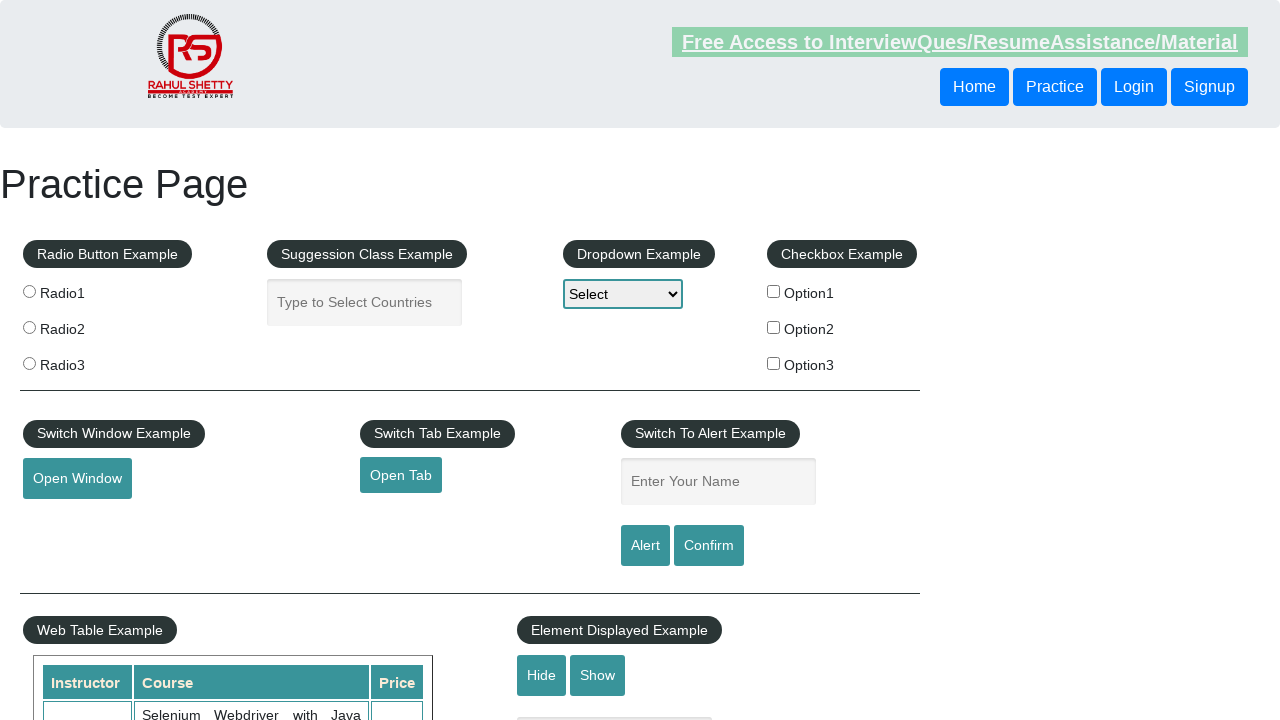

Retrieved href attribute from link: 'Facebook'
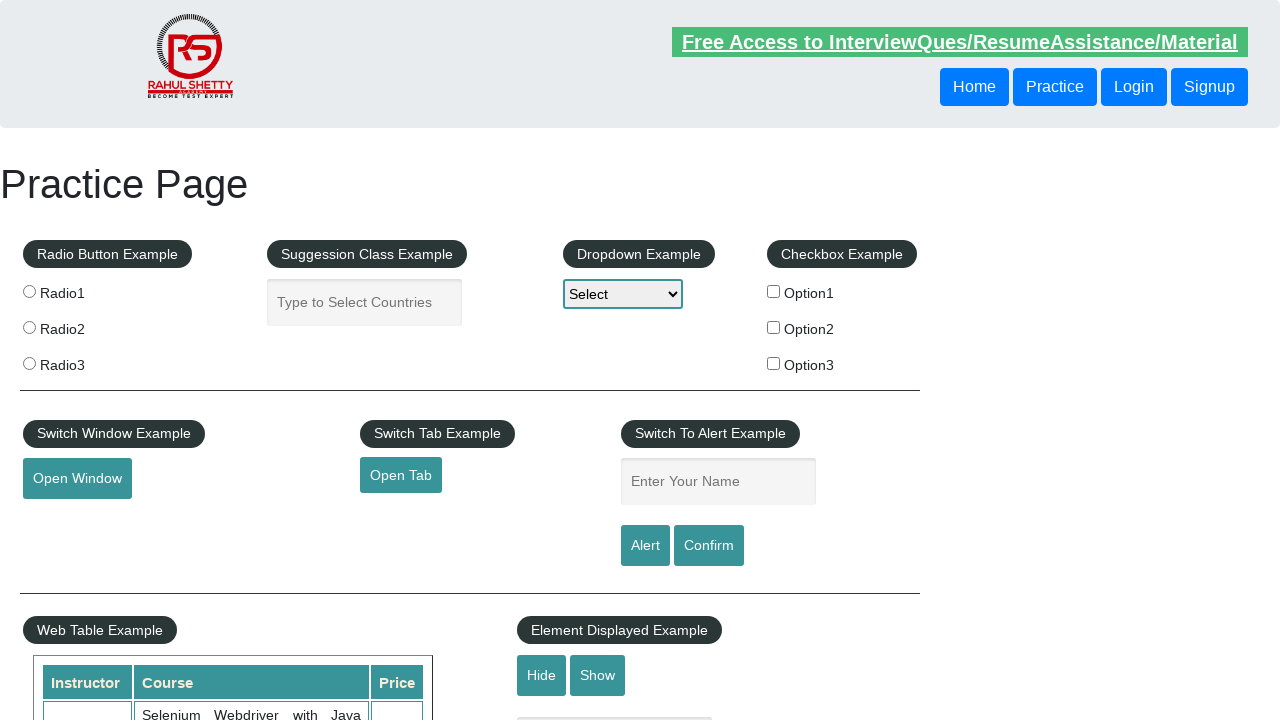

Verified link 'Facebook' has a valid href attribute
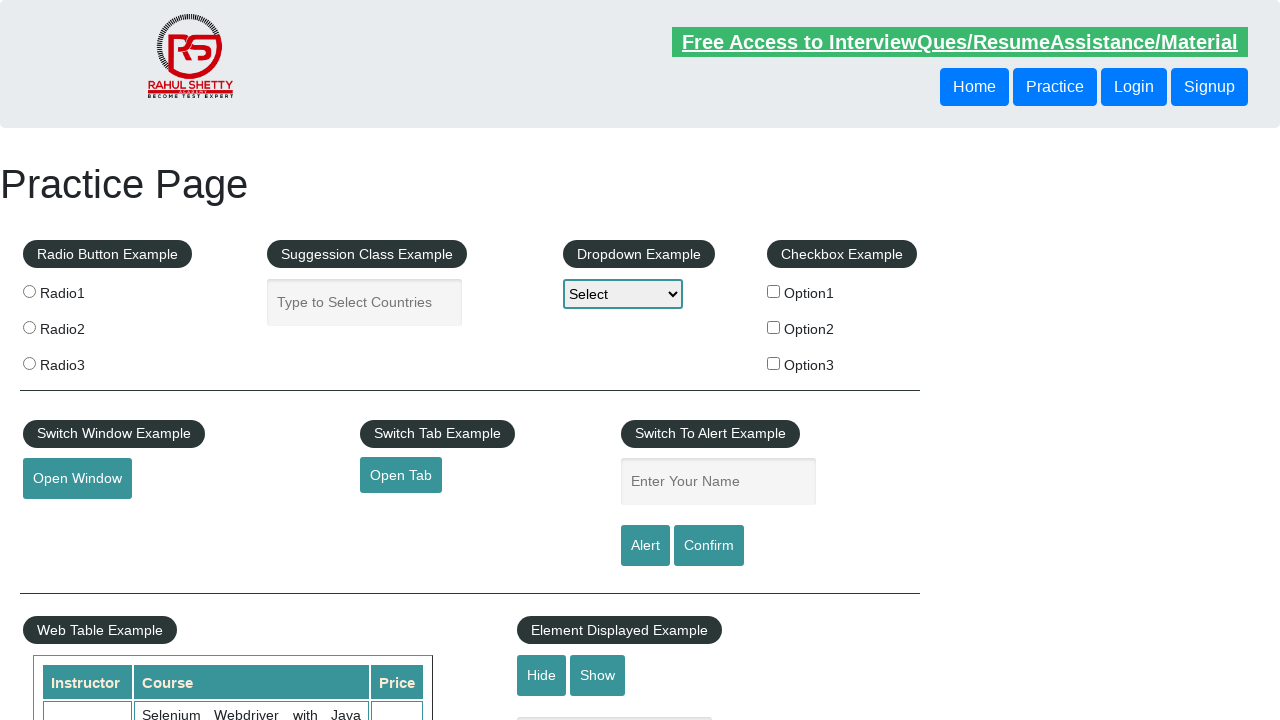

Retrieved href attribute from link: 'Twitter'
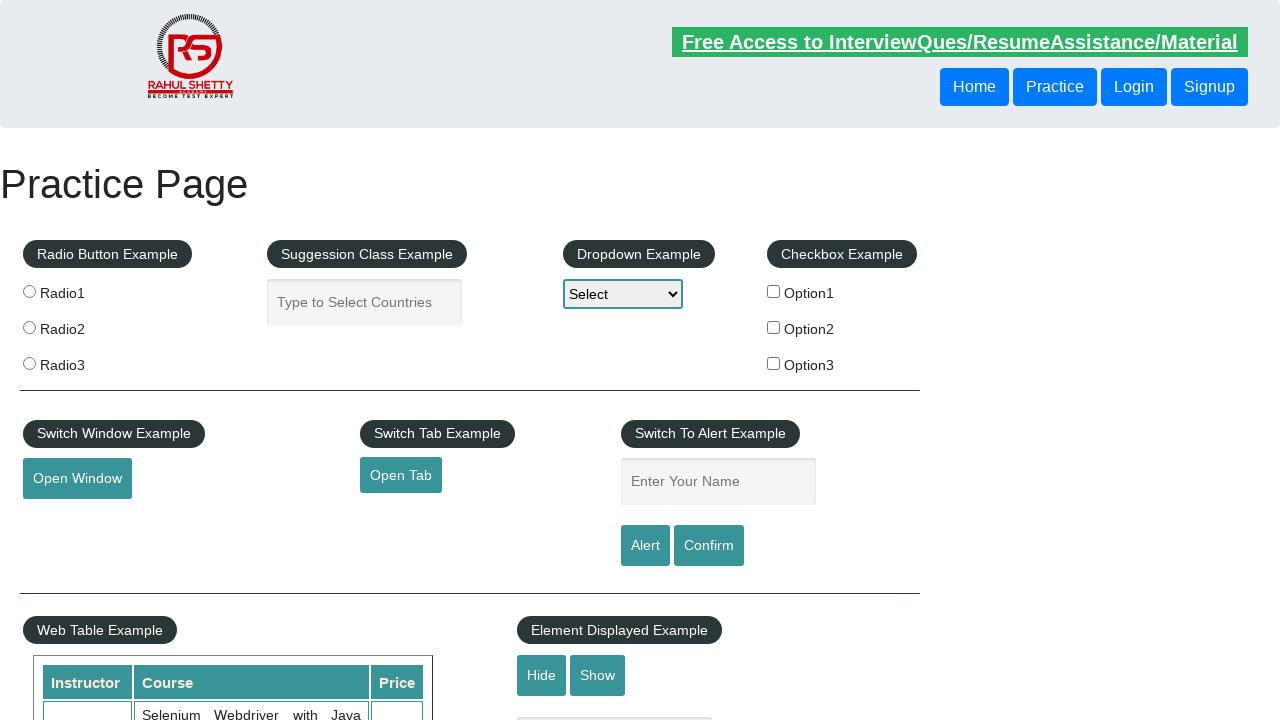

Verified link 'Twitter' has a valid href attribute
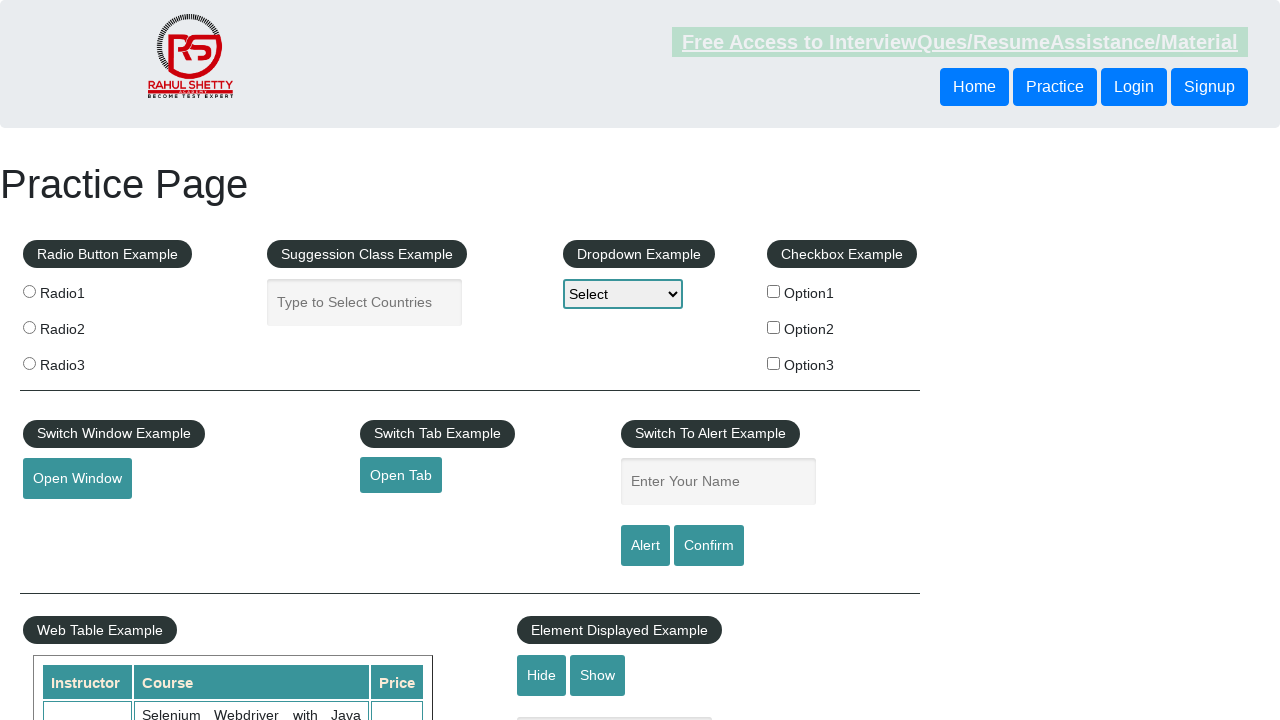

Retrieved href attribute from link: 'Google+'
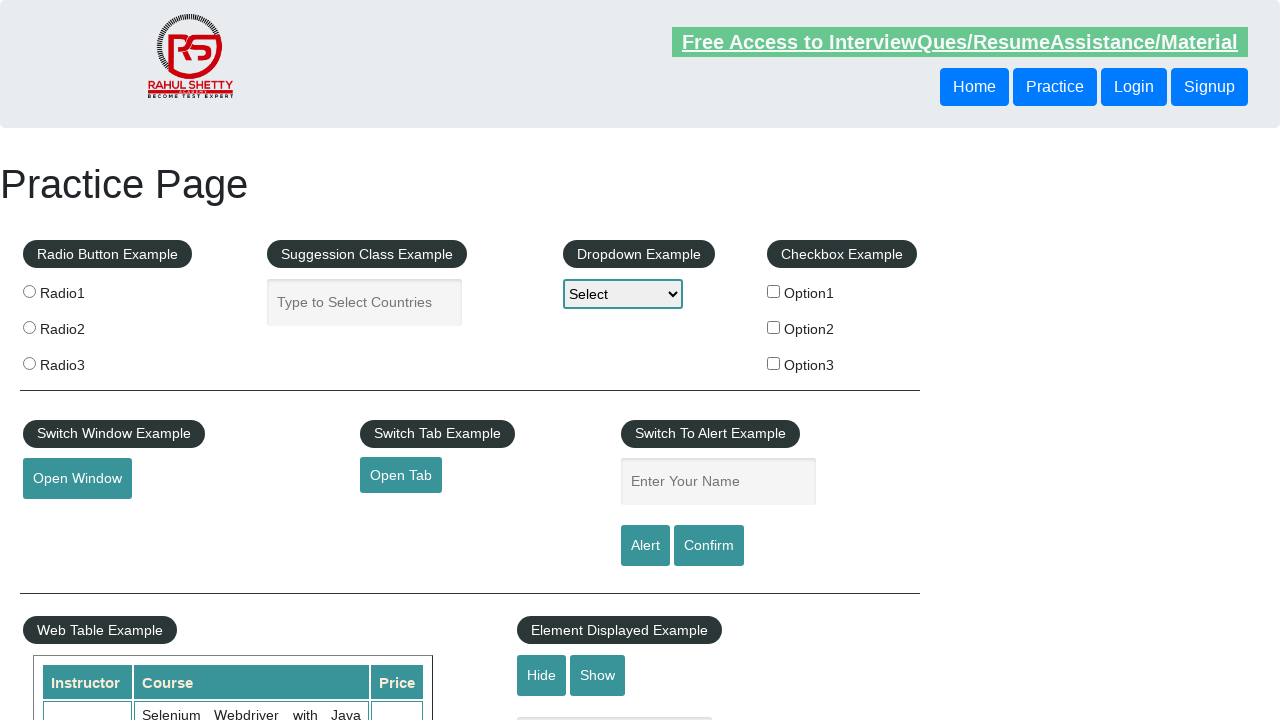

Verified link 'Google+' has a valid href attribute
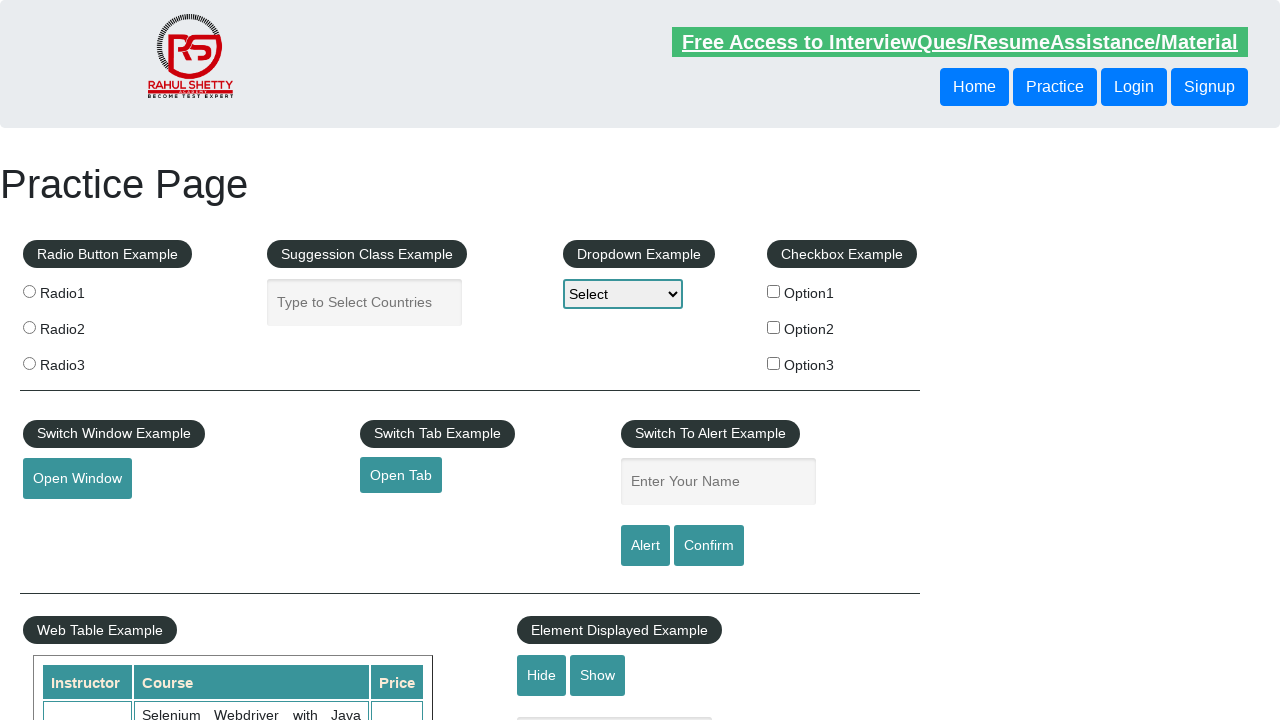

Retrieved href attribute from link: 'Youtube'
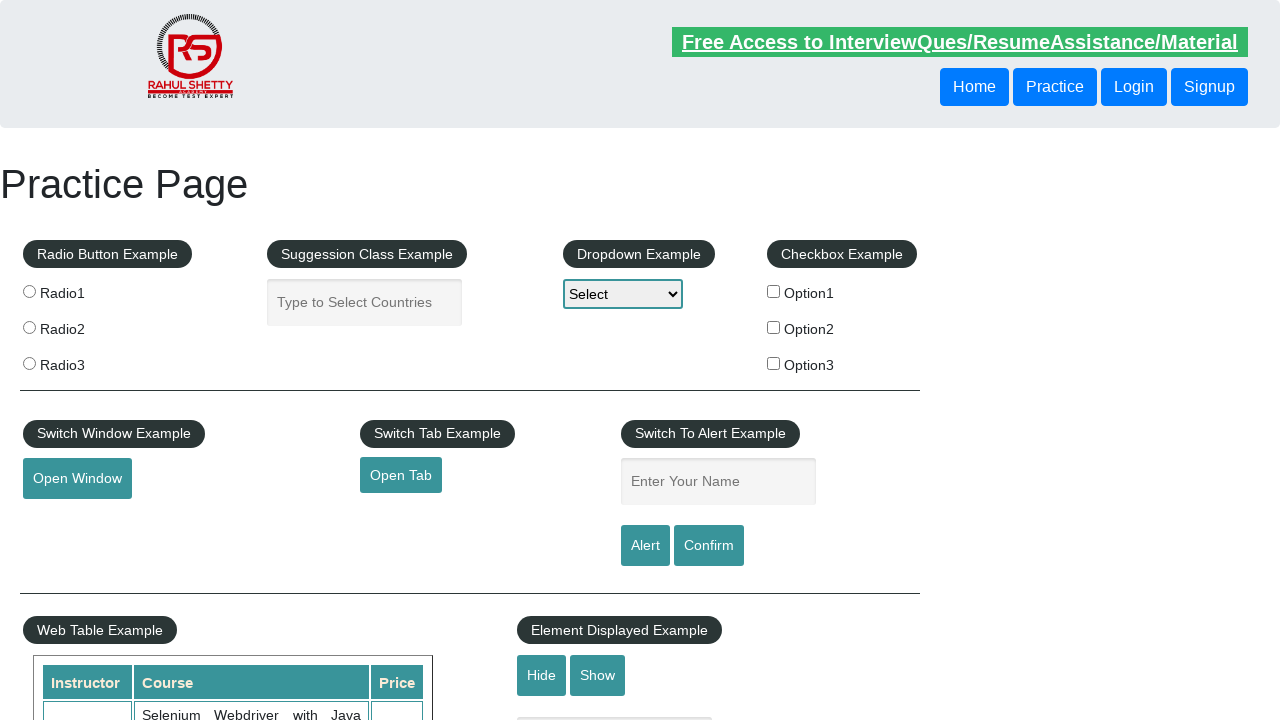

Verified link 'Youtube' has a valid href attribute
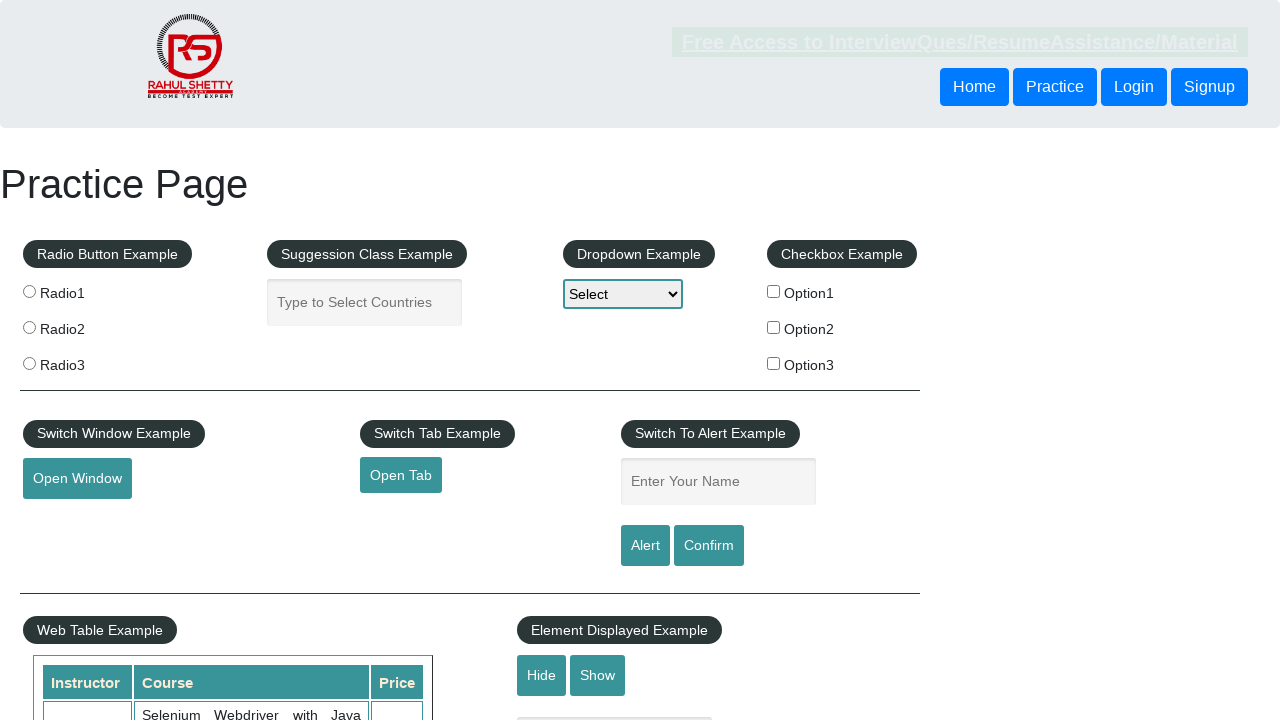

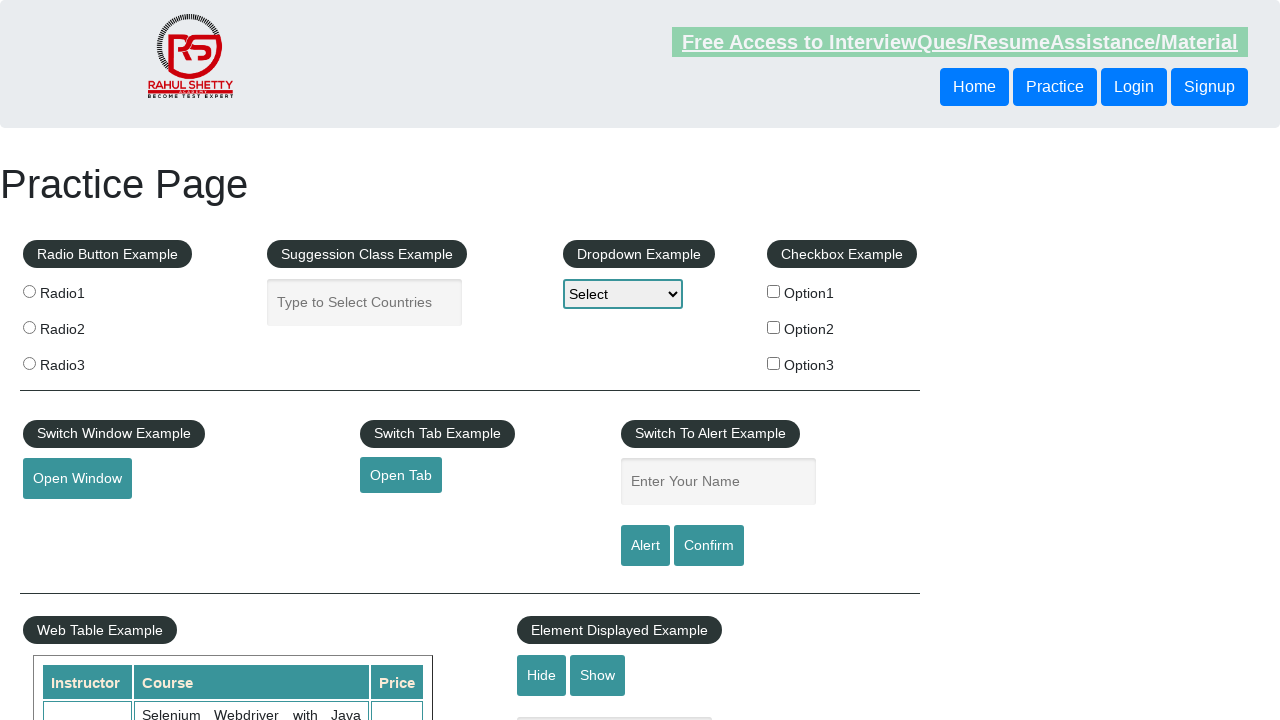